Tests page scrolling functionality by scrolling down and up the Selenium downloads page in increments

Starting URL: https://www.seleniumhq.org/download/

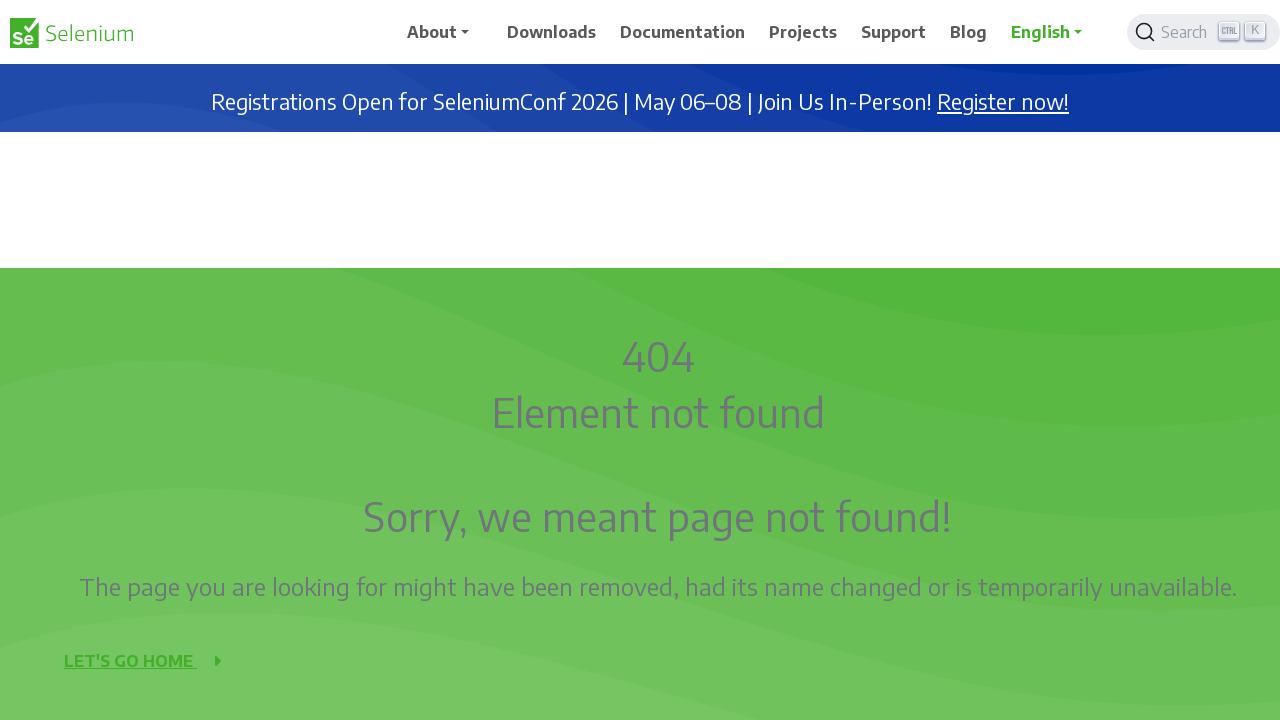

Scrolled down by 50 pixels
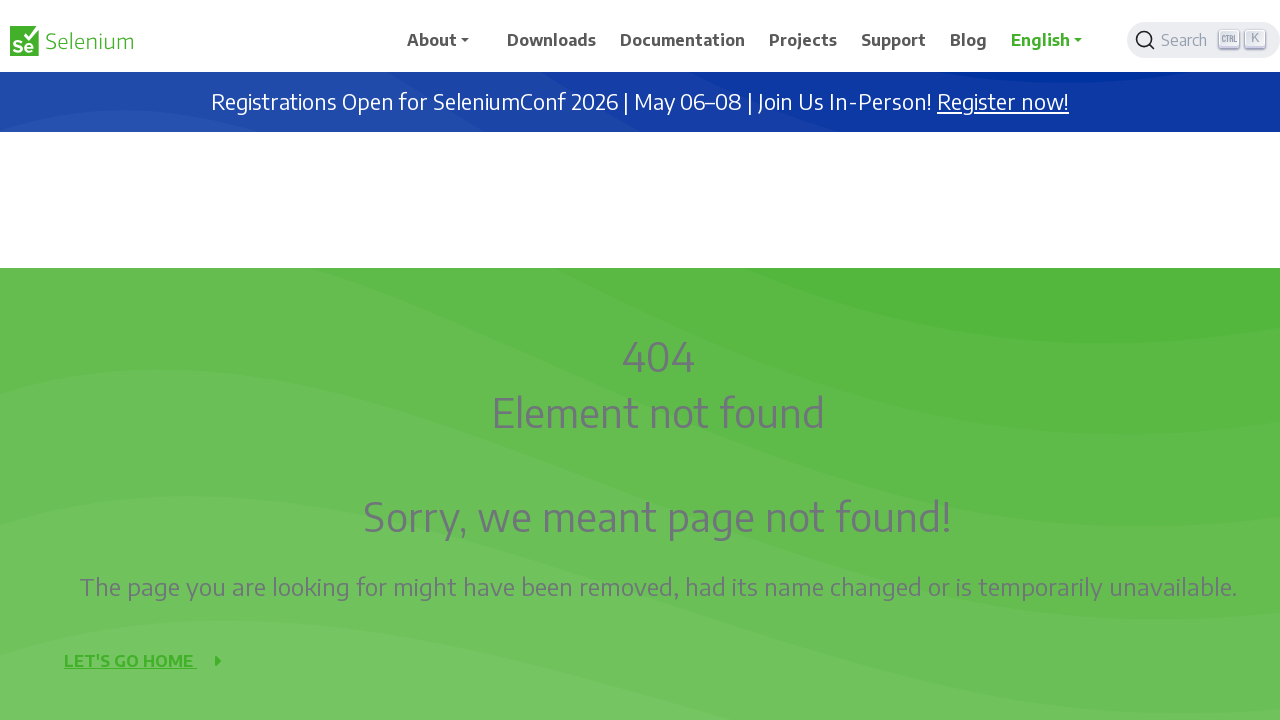

Waited 500ms for scroll effect
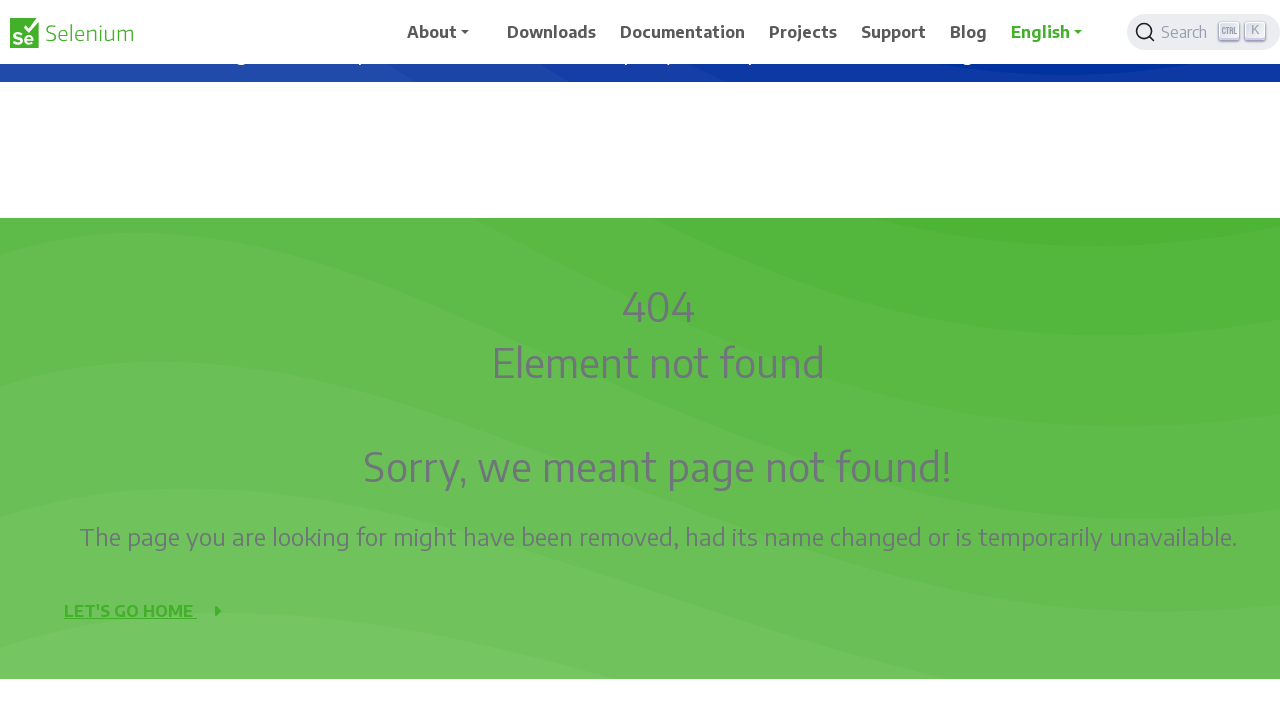

Scrolled down by 50 pixels
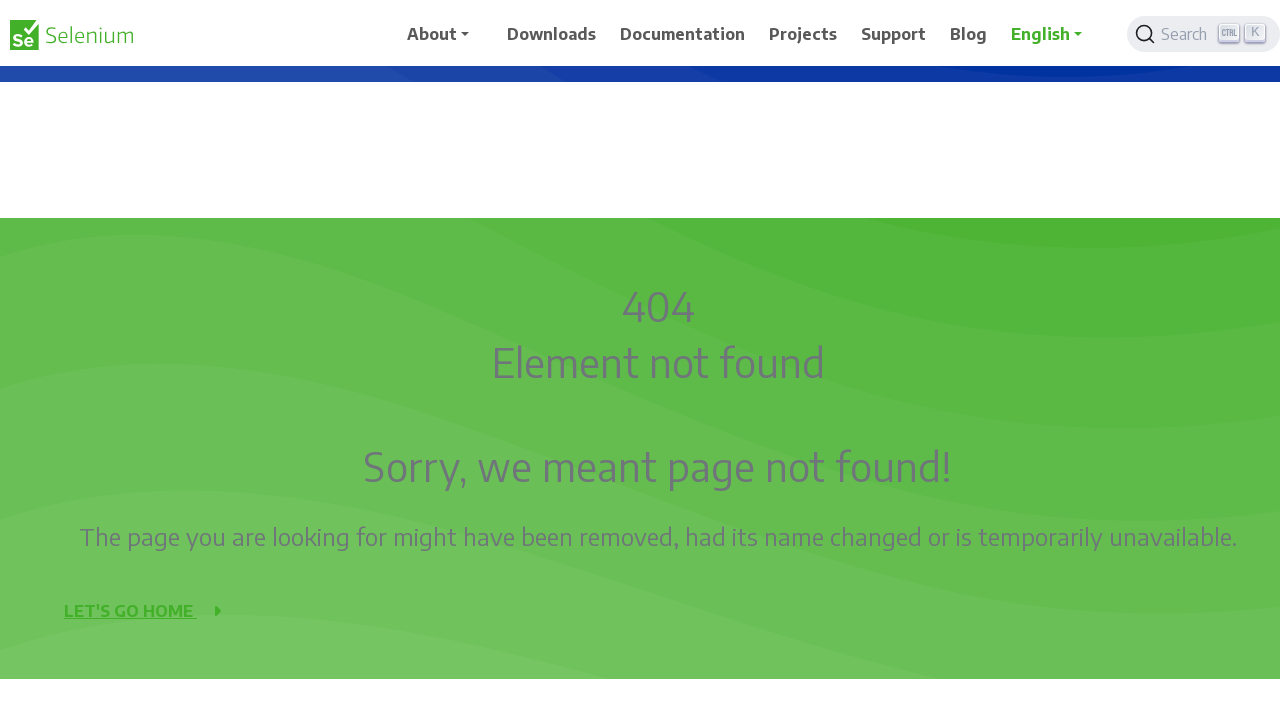

Waited 500ms for scroll effect
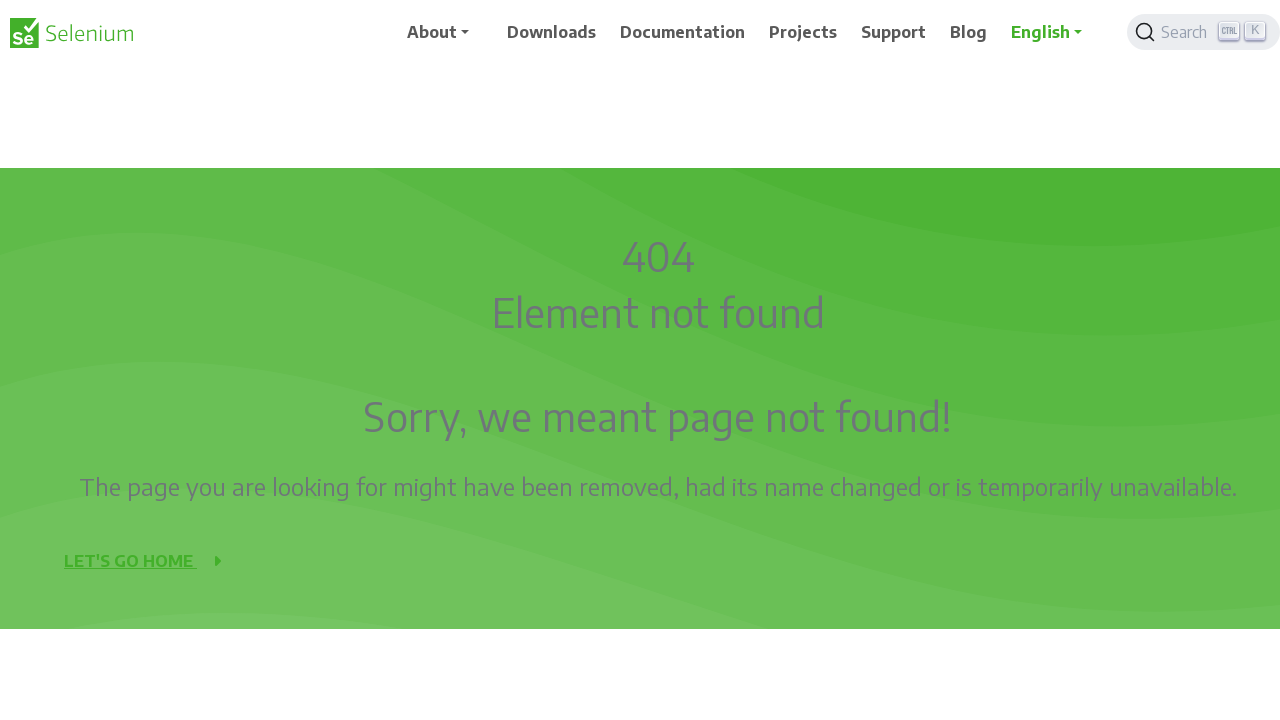

Scrolled down by 50 pixels
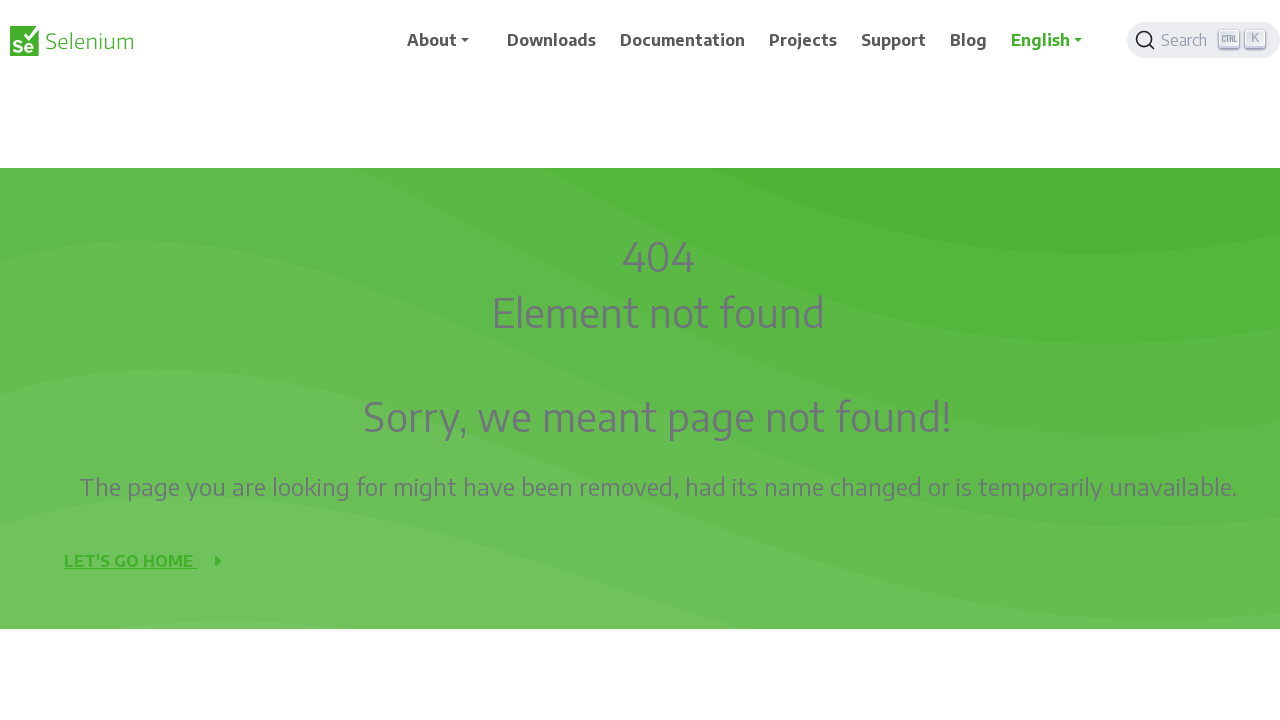

Waited 500ms for scroll effect
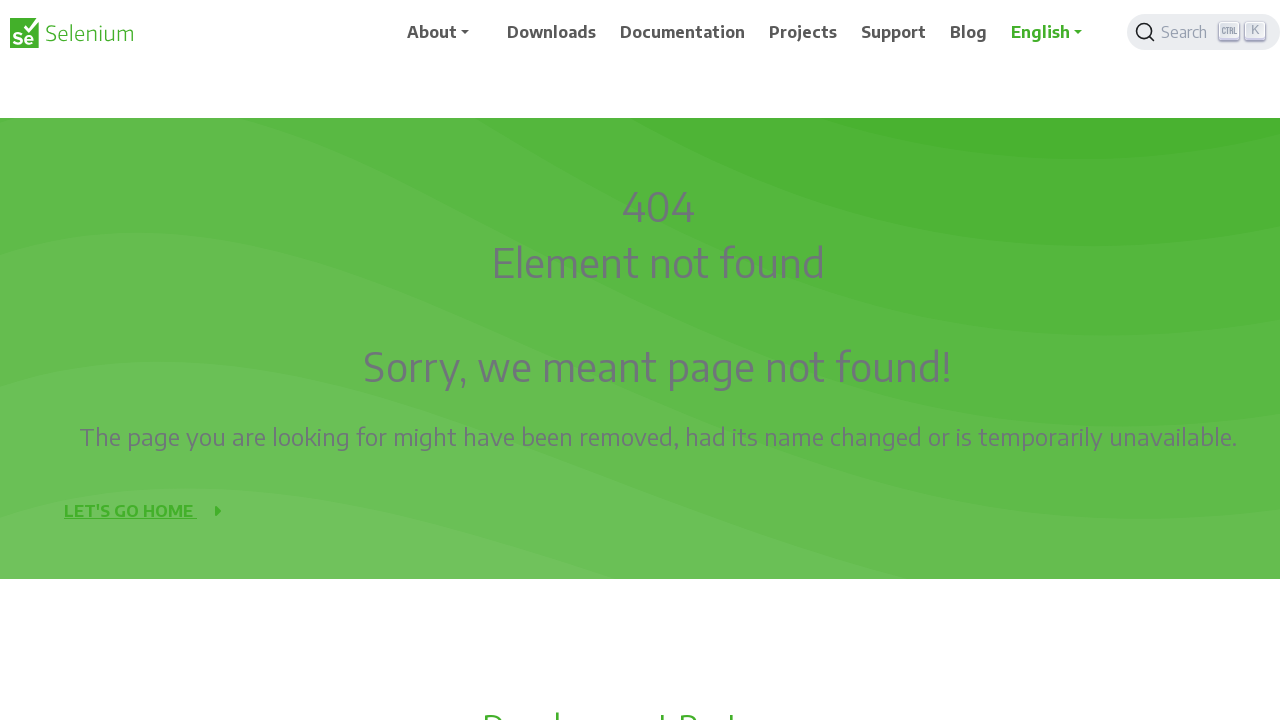

Scrolled down by 50 pixels
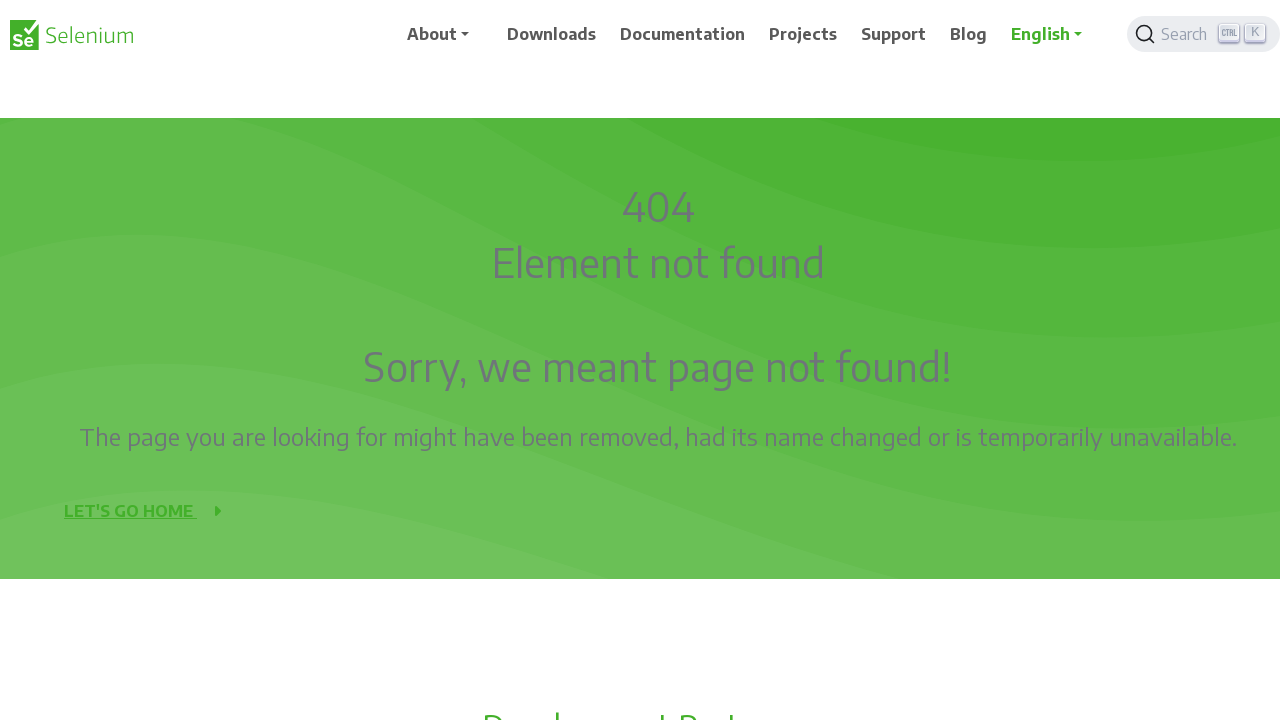

Waited 500ms for scroll effect
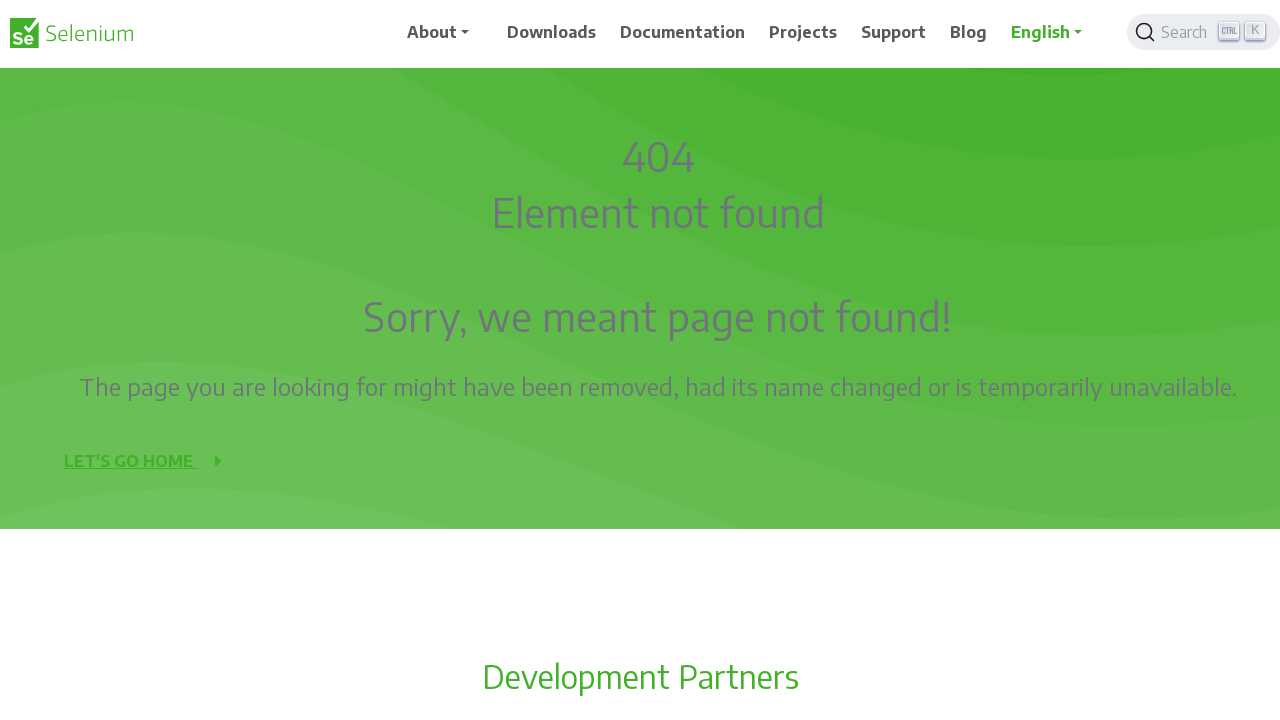

Scrolled down by 50 pixels
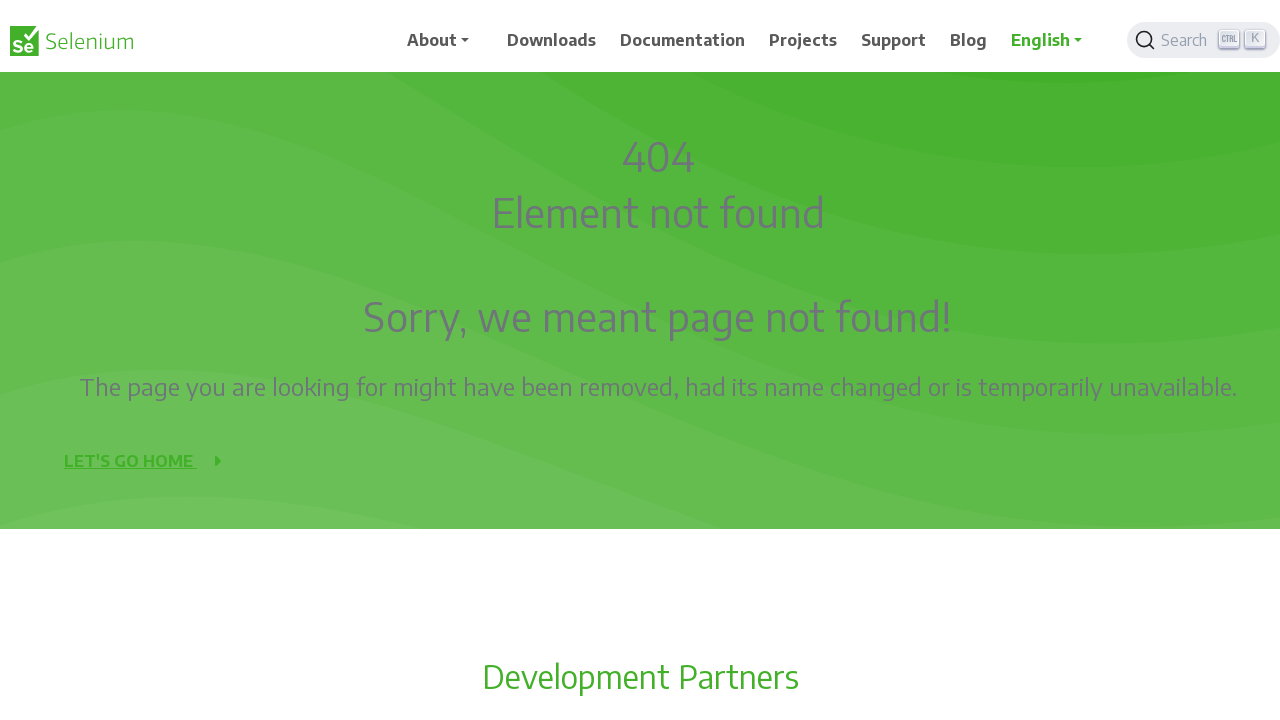

Waited 500ms for scroll effect
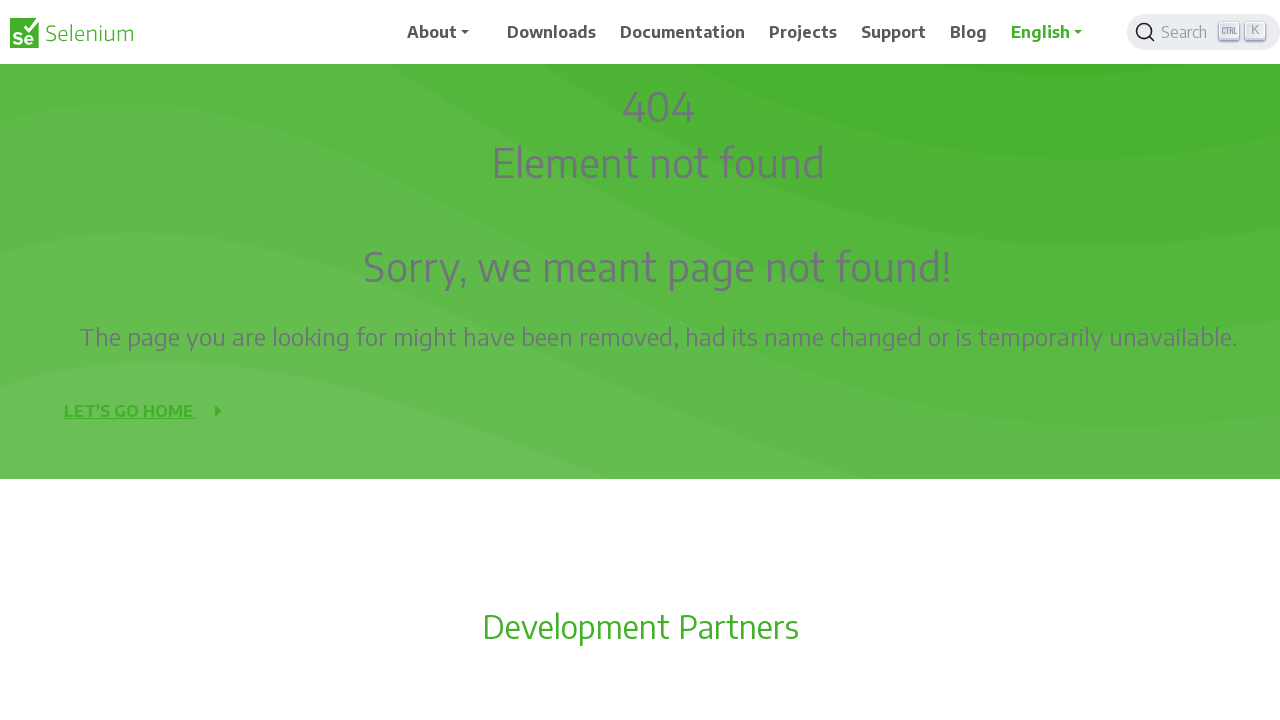

Scrolled down by 50 pixels
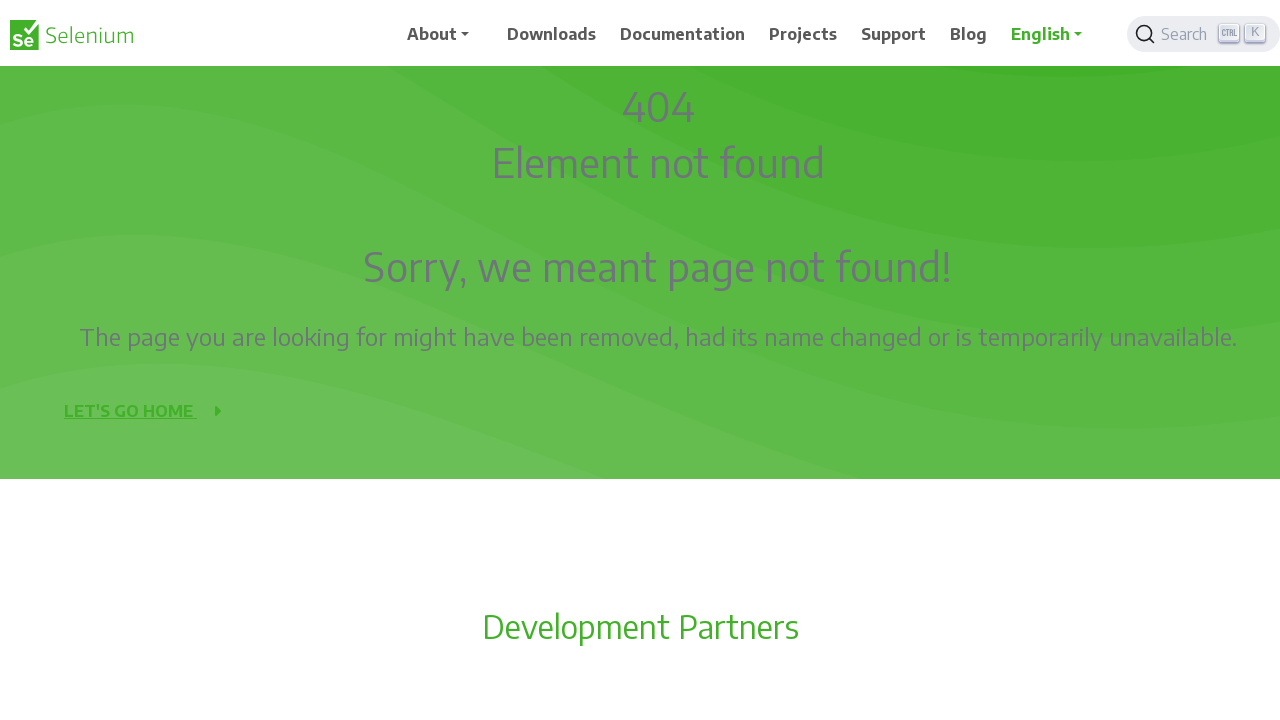

Waited 500ms for scroll effect
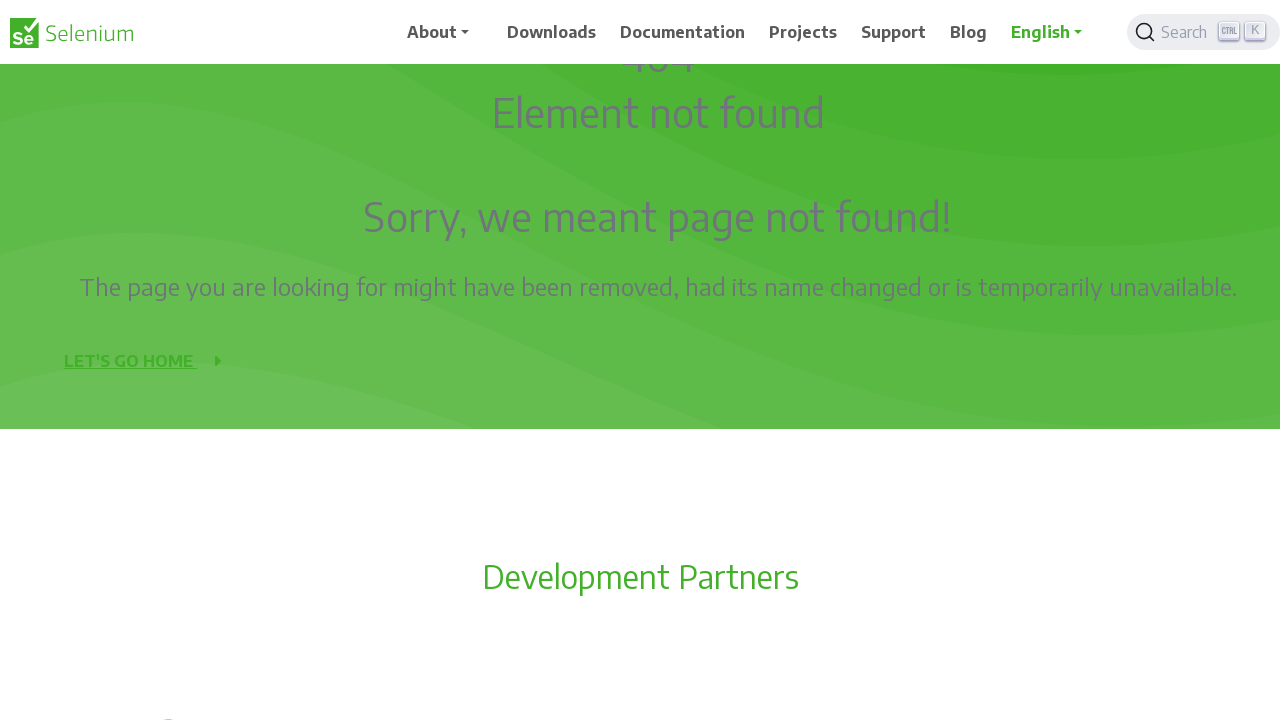

Scrolled down by 50 pixels
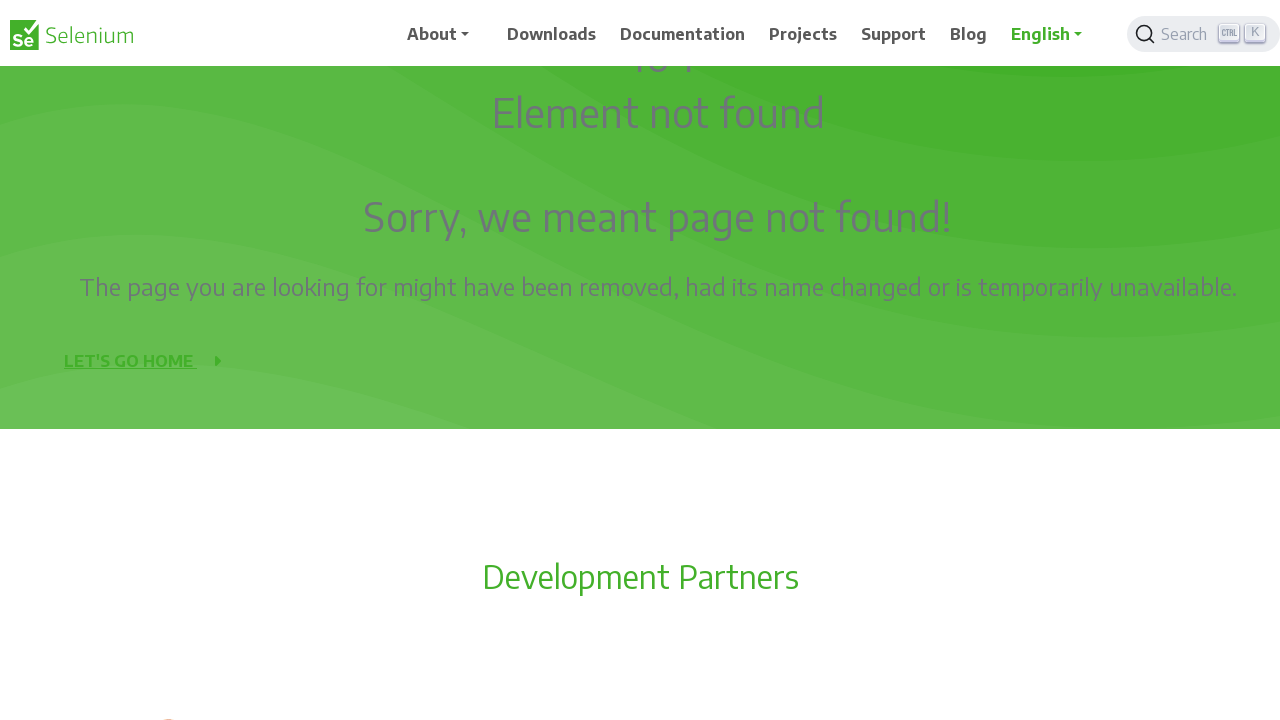

Waited 500ms for scroll effect
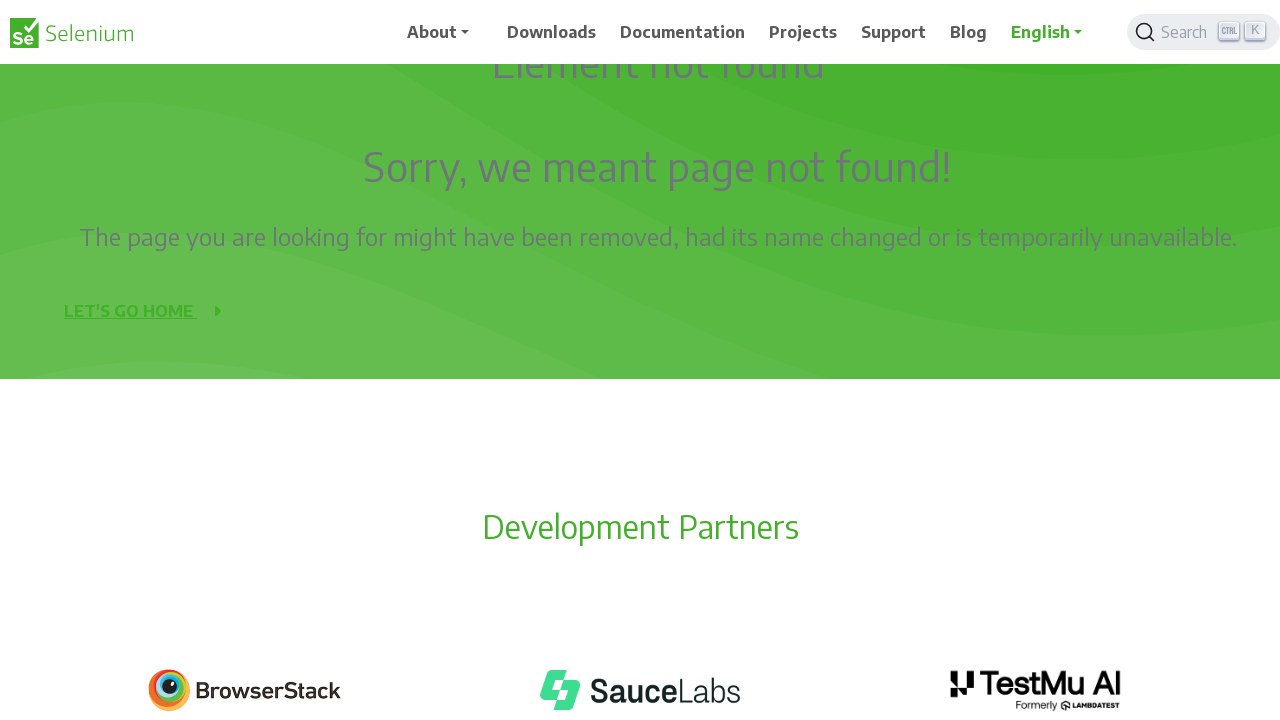

Scrolled down by 50 pixels
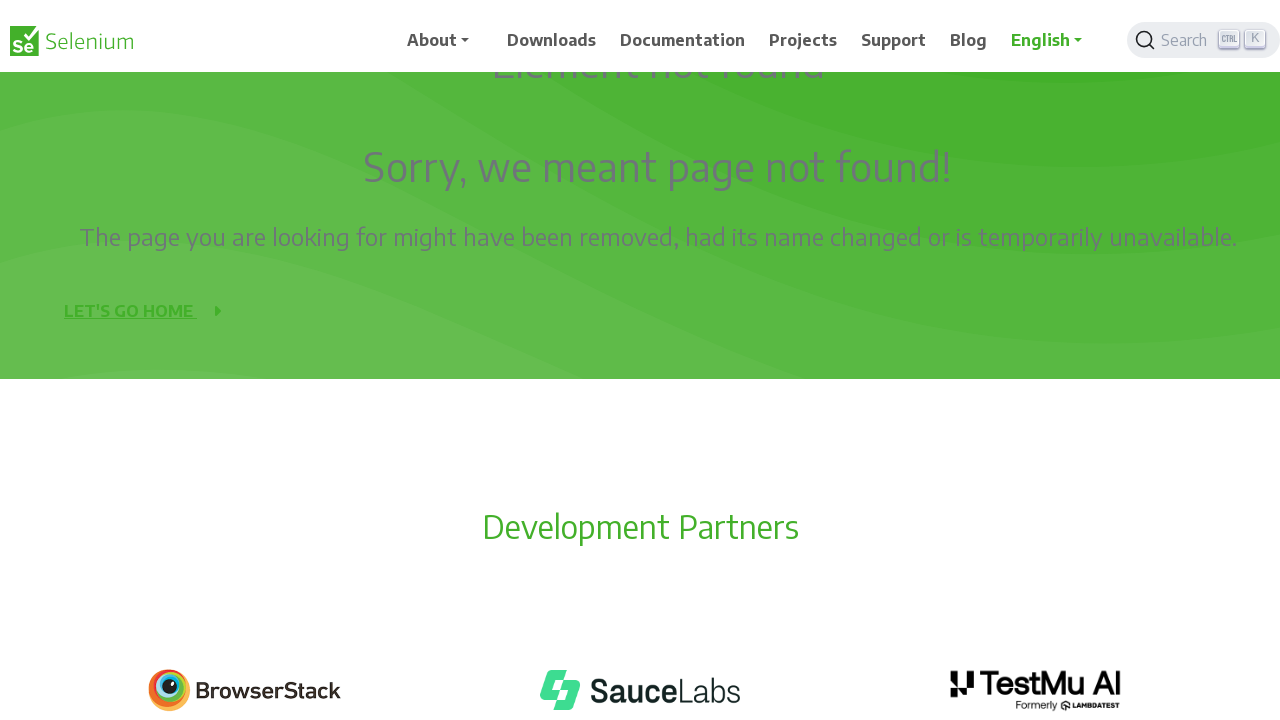

Waited 500ms for scroll effect
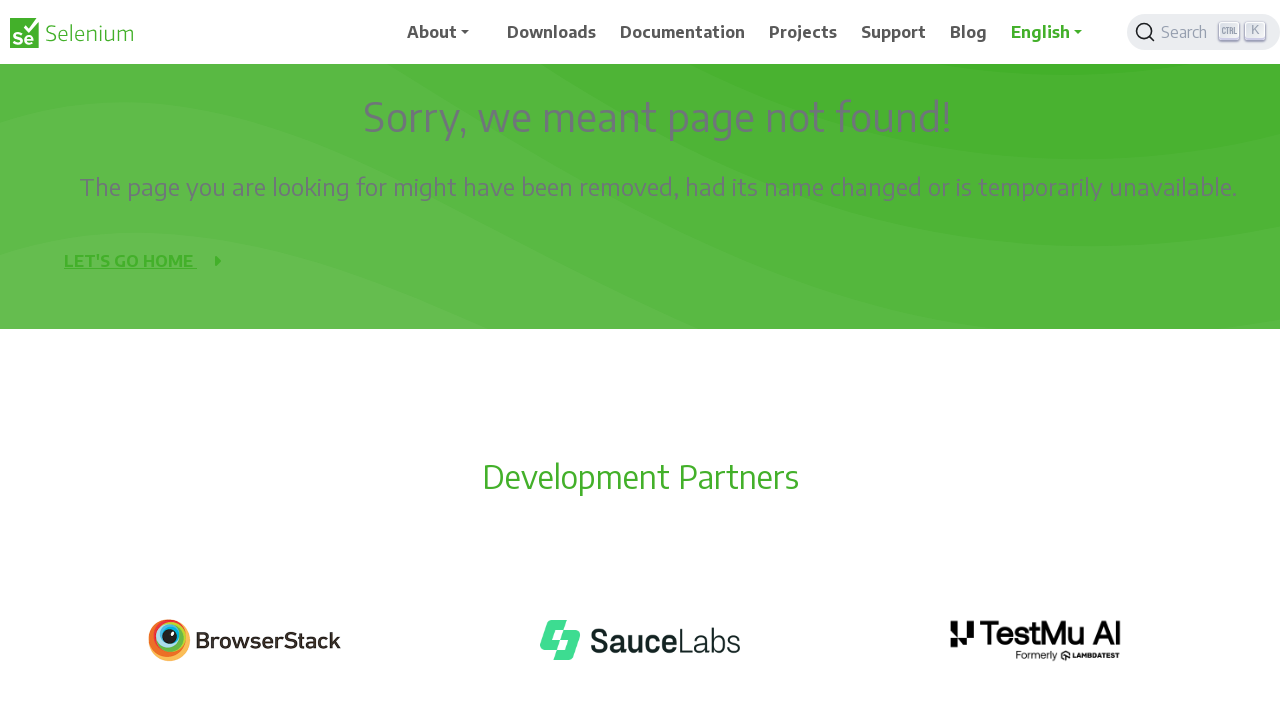

Scrolled down by 50 pixels
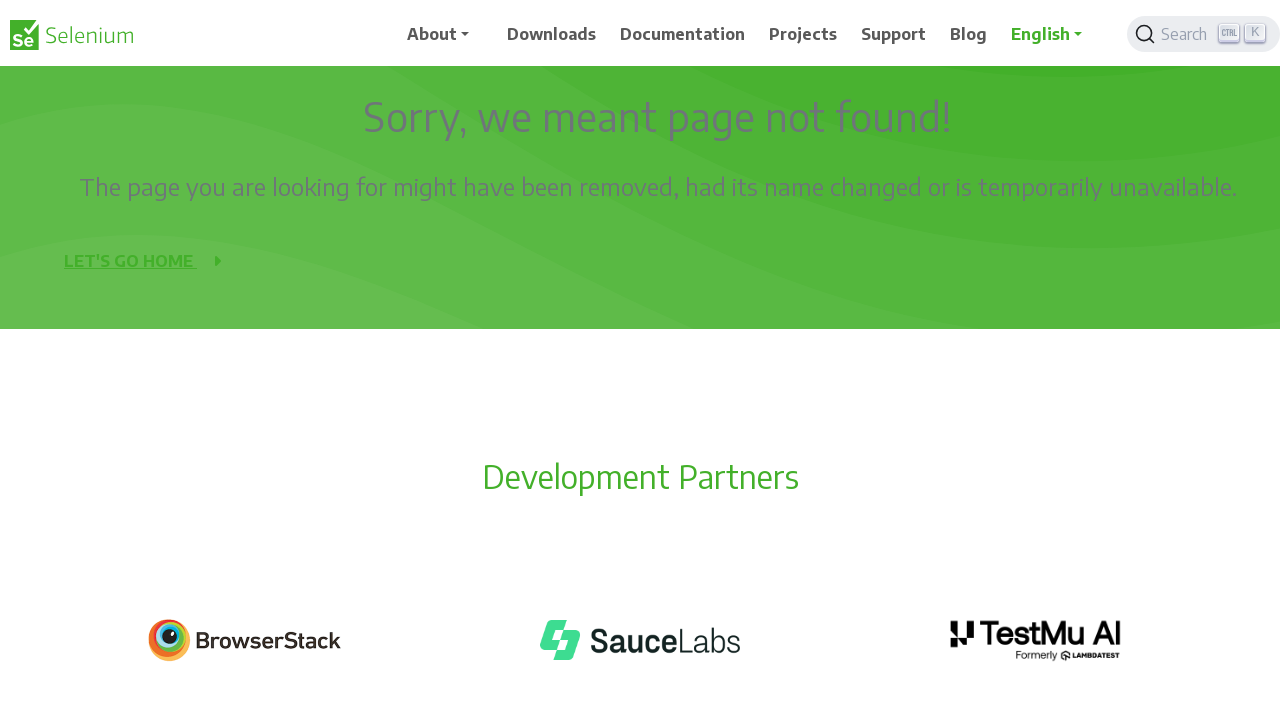

Waited 500ms for scroll effect
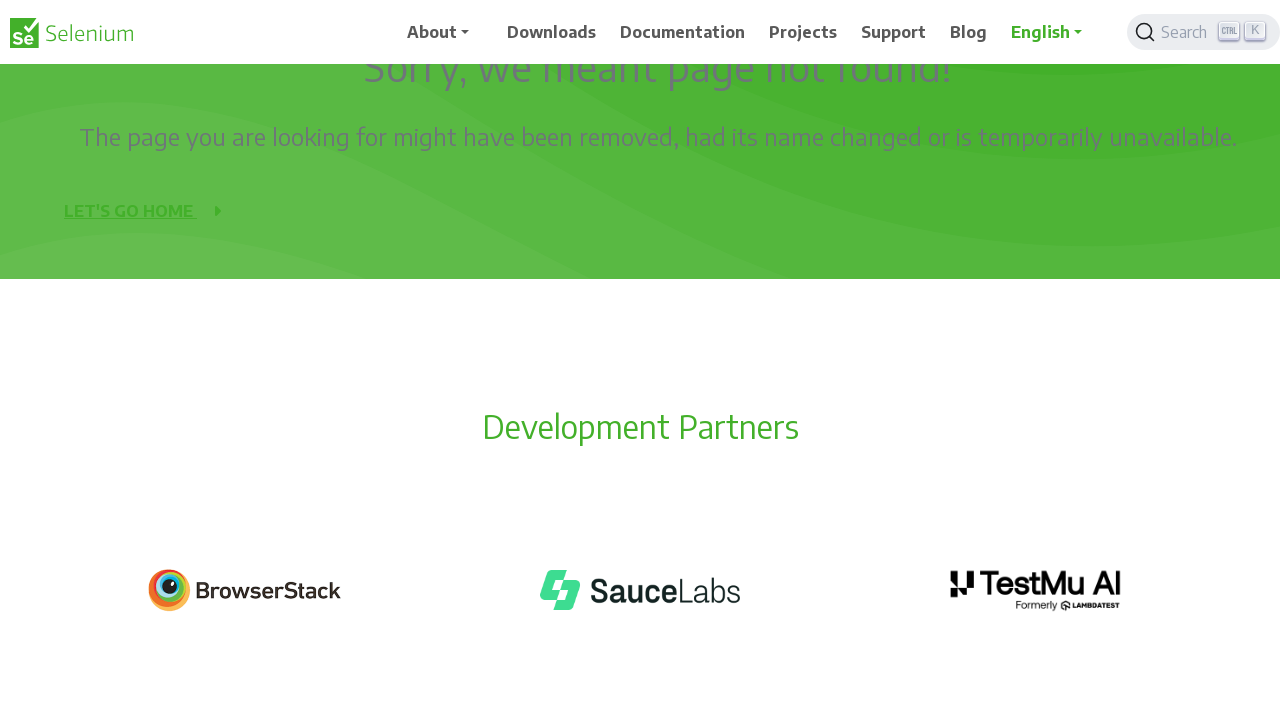

Scrolled down by 50 pixels
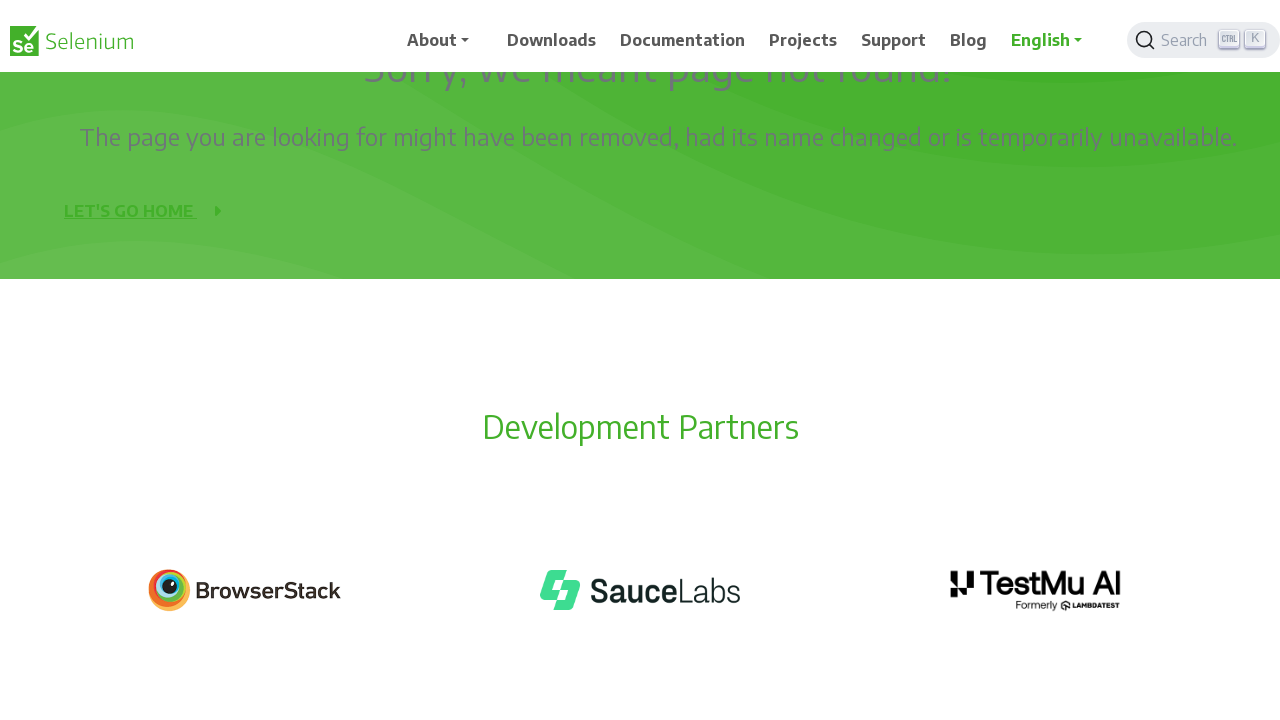

Waited 500ms for scroll effect
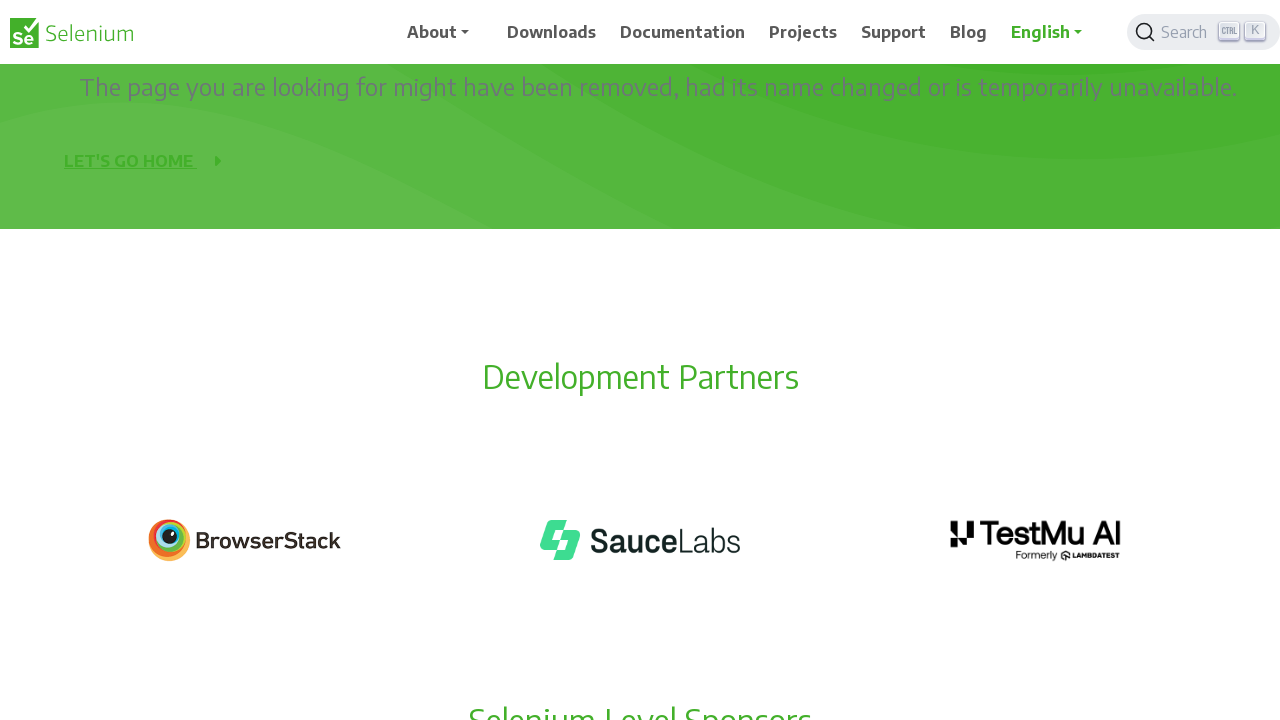

Scrolled up by 50 pixels
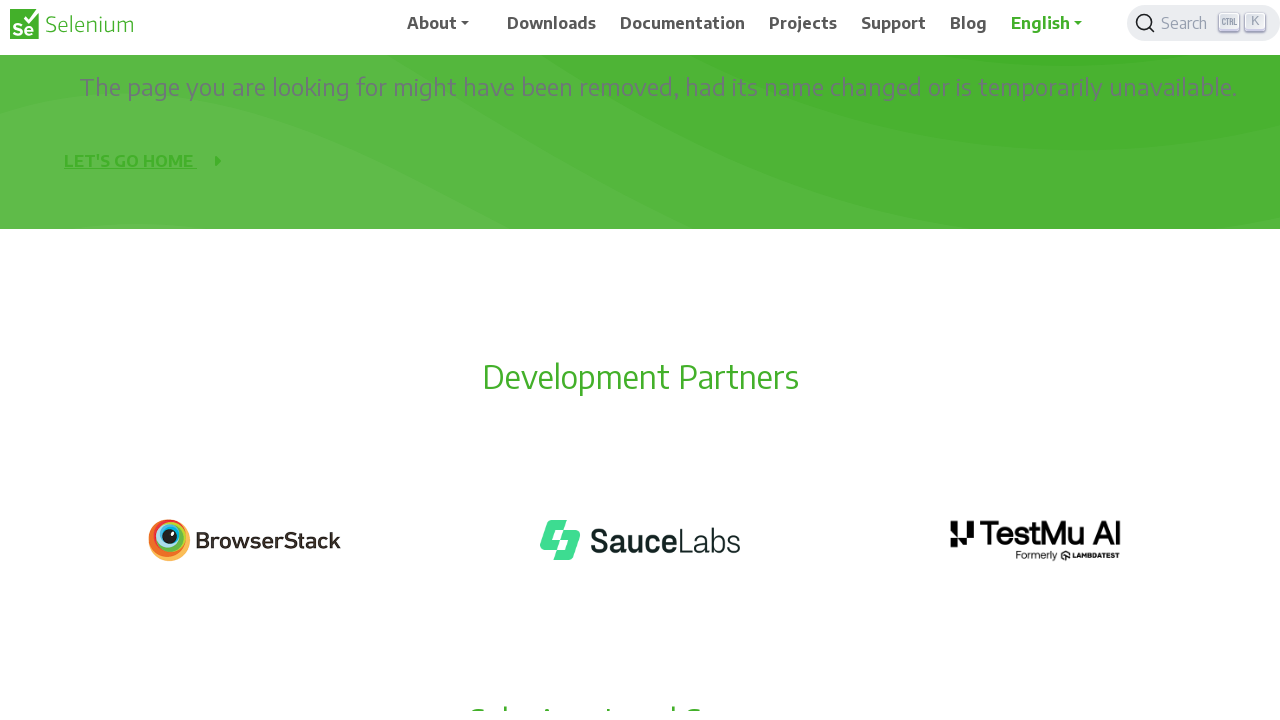

Waited 500ms for scroll effect
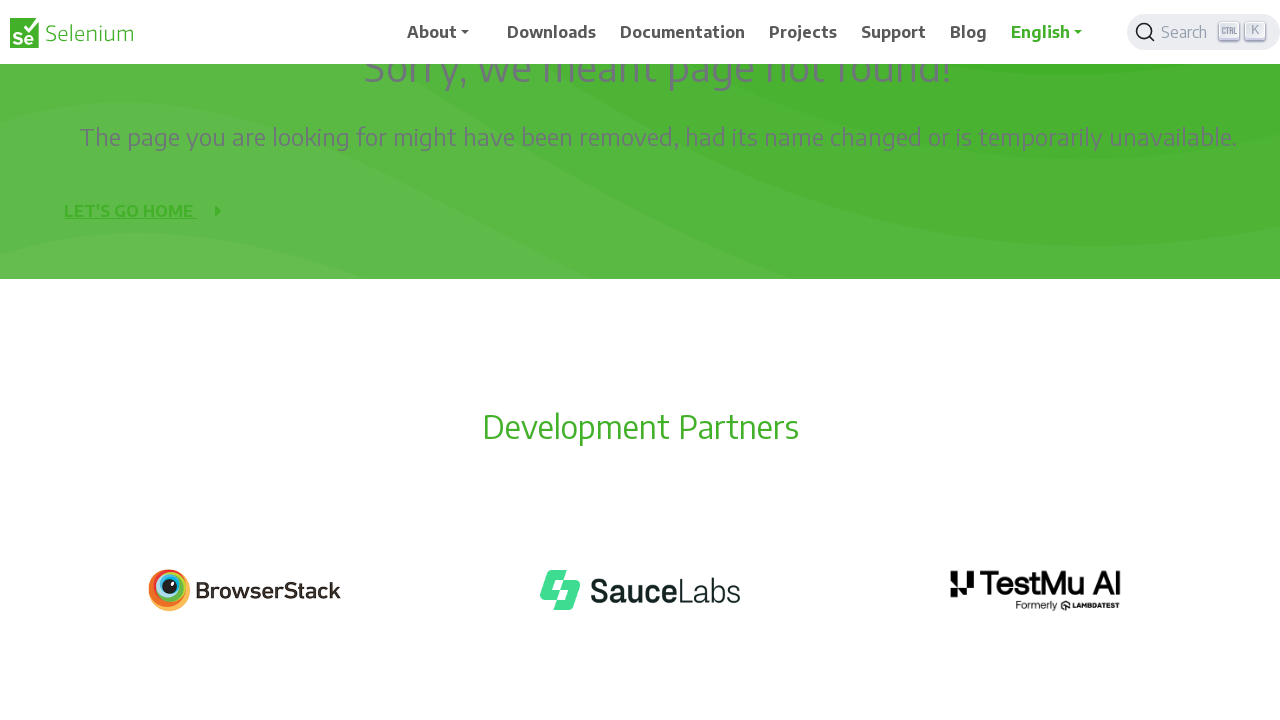

Scrolled up by 50 pixels
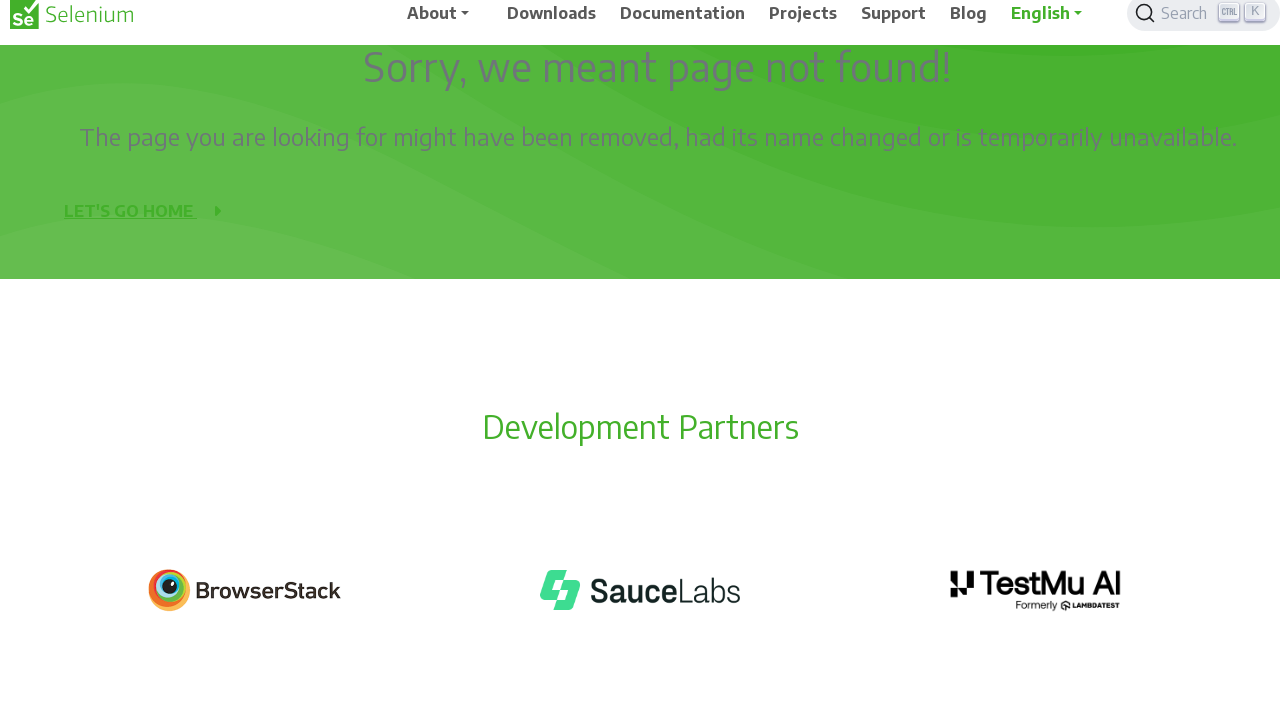

Waited 500ms for scroll effect
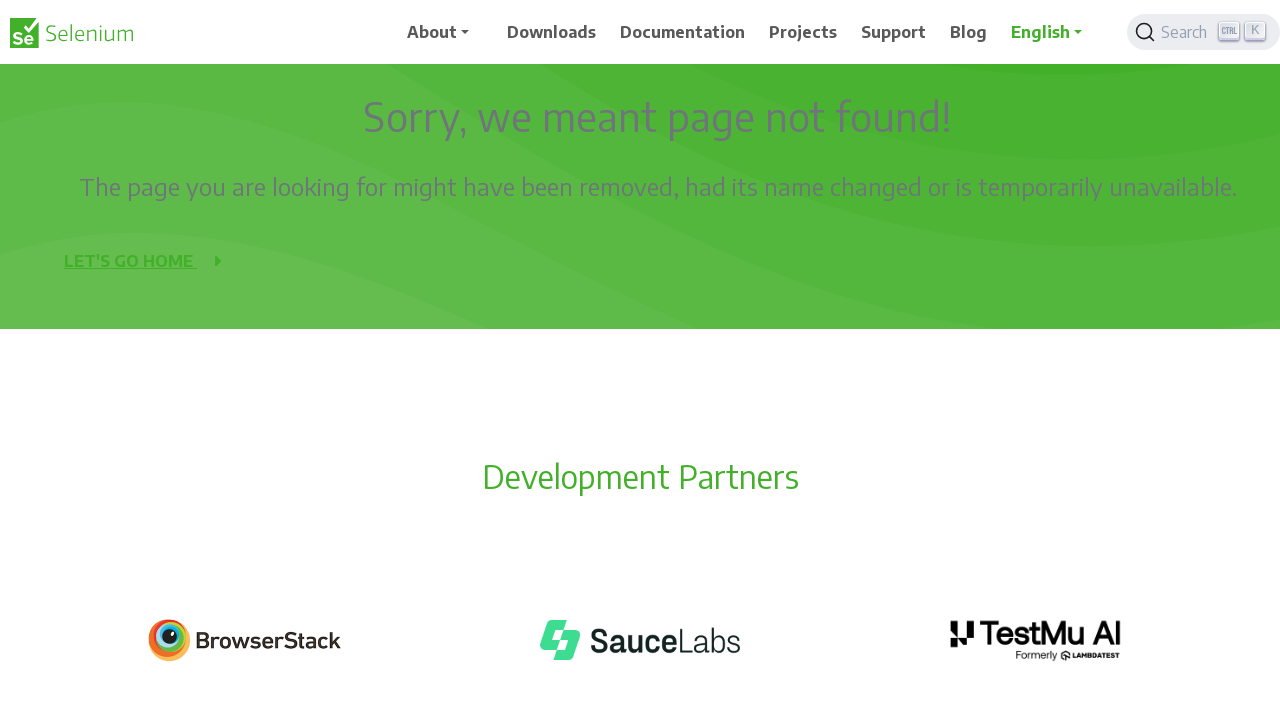

Scrolled up by 50 pixels
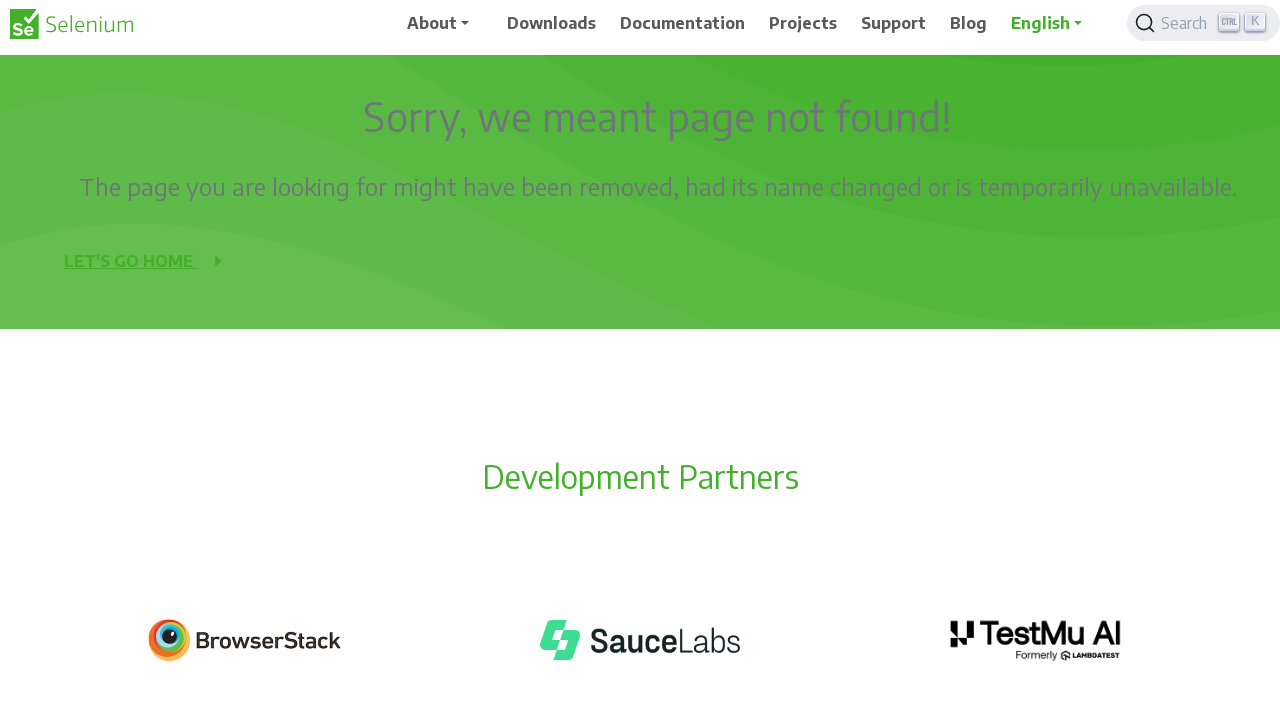

Waited 500ms for scroll effect
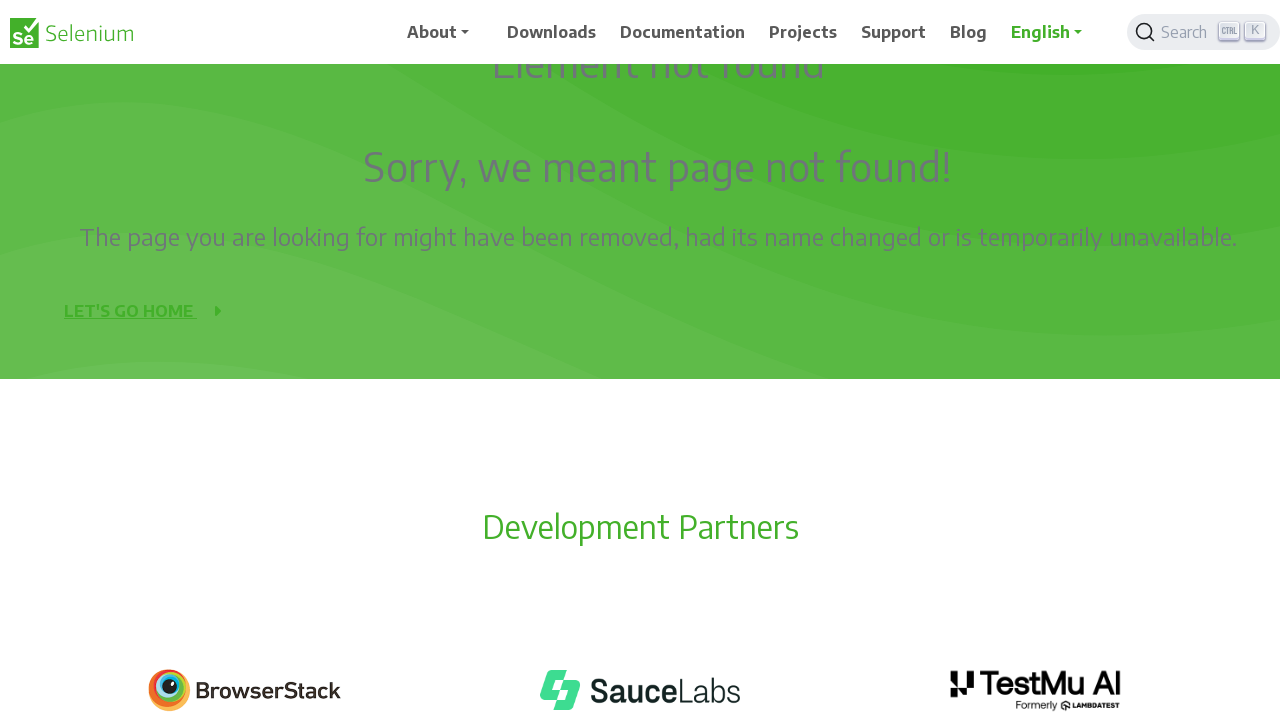

Scrolled up by 50 pixels
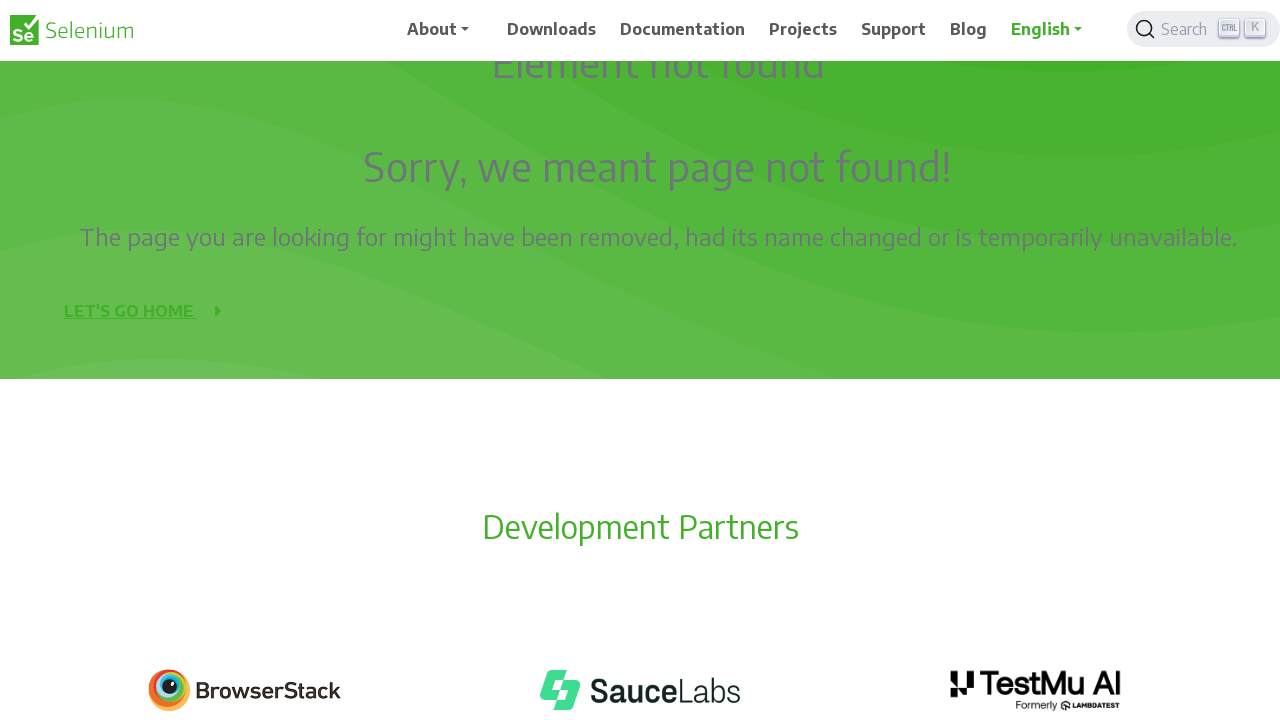

Waited 500ms for scroll effect
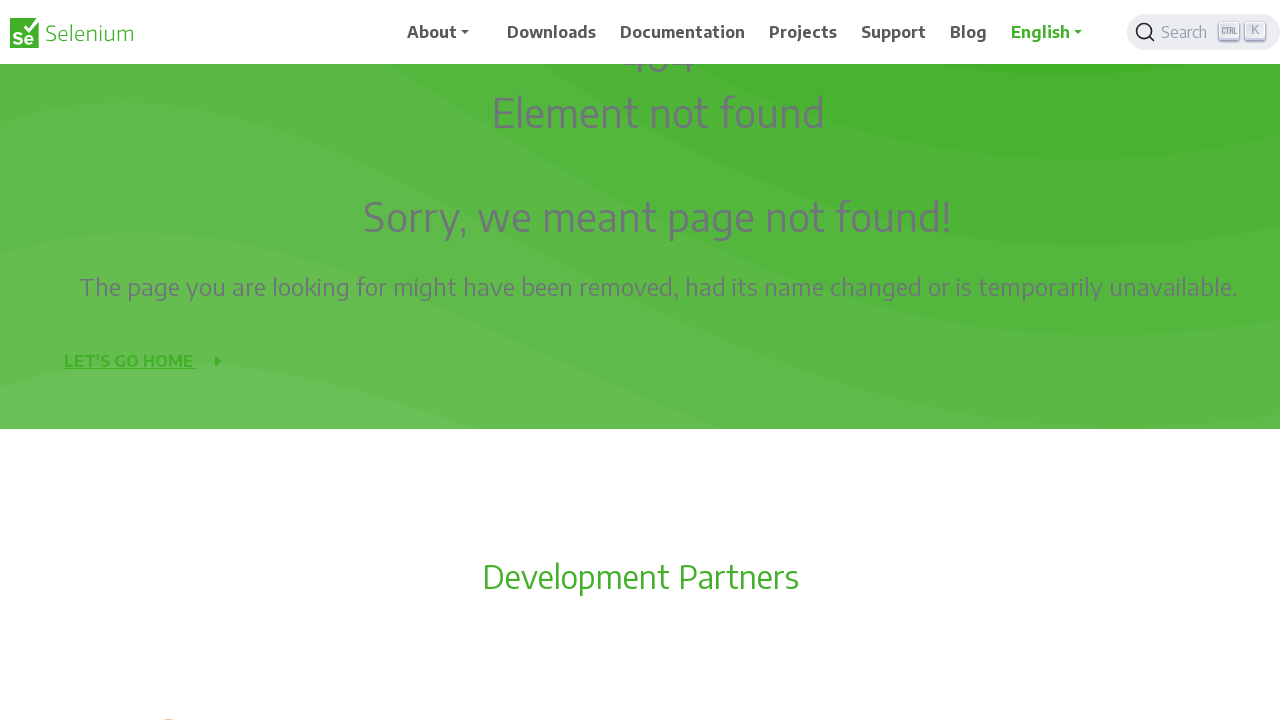

Scrolled up by 50 pixels
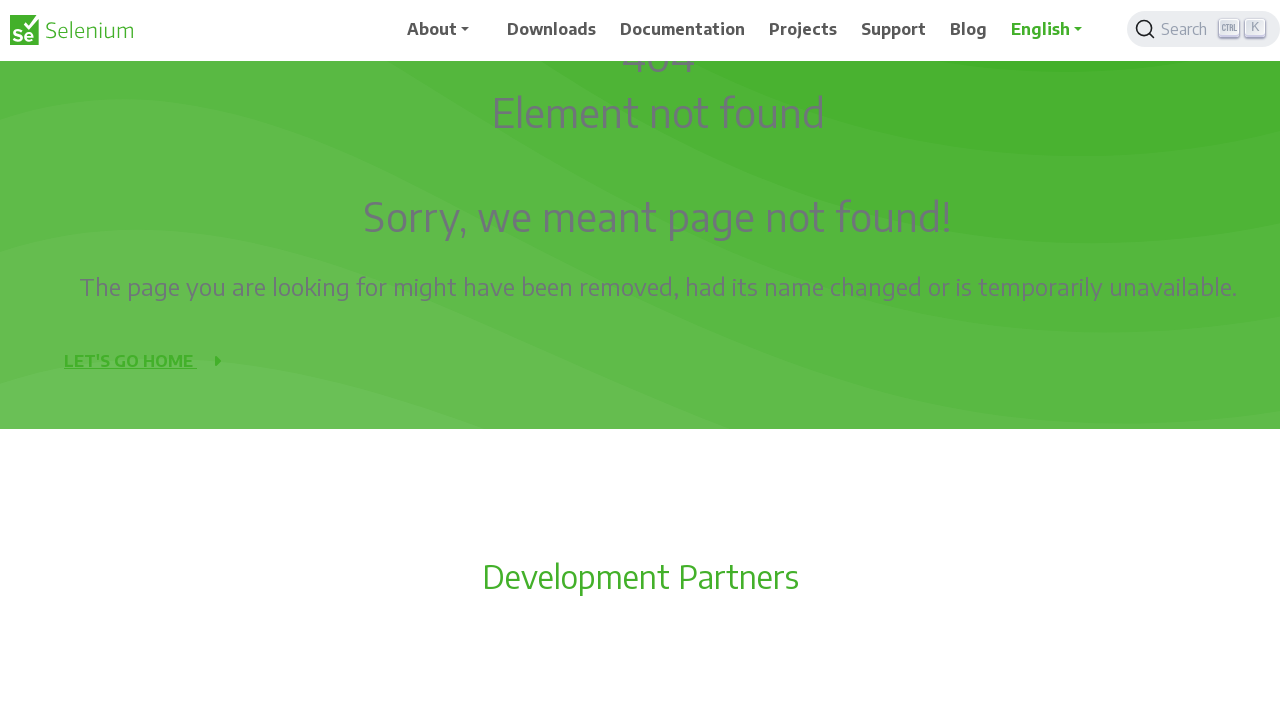

Waited 500ms for scroll effect
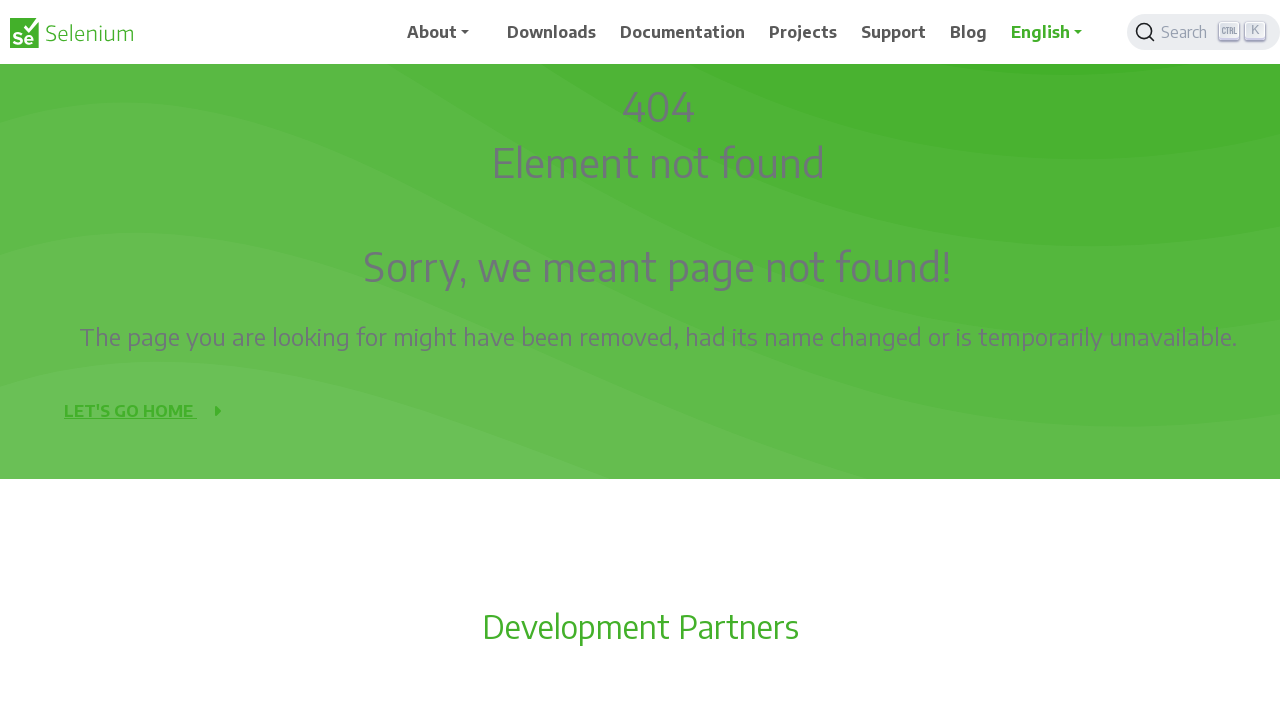

Scrolled up by 50 pixels
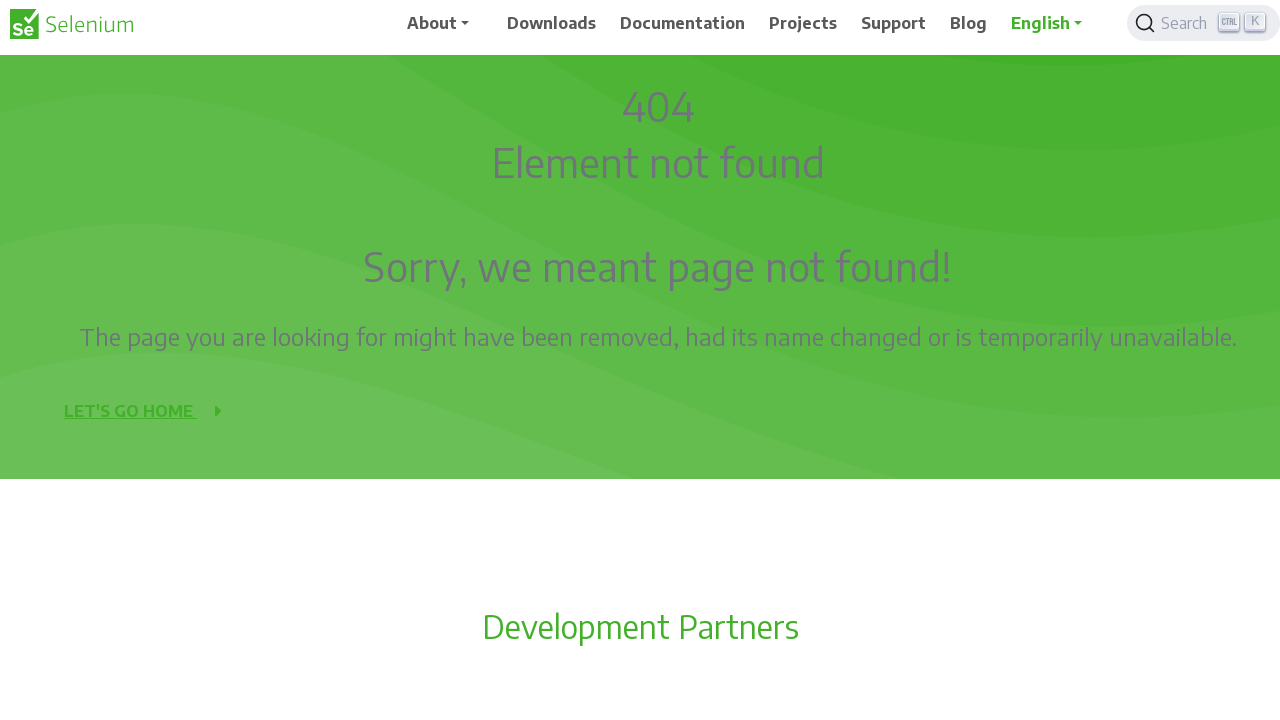

Waited 500ms for scroll effect
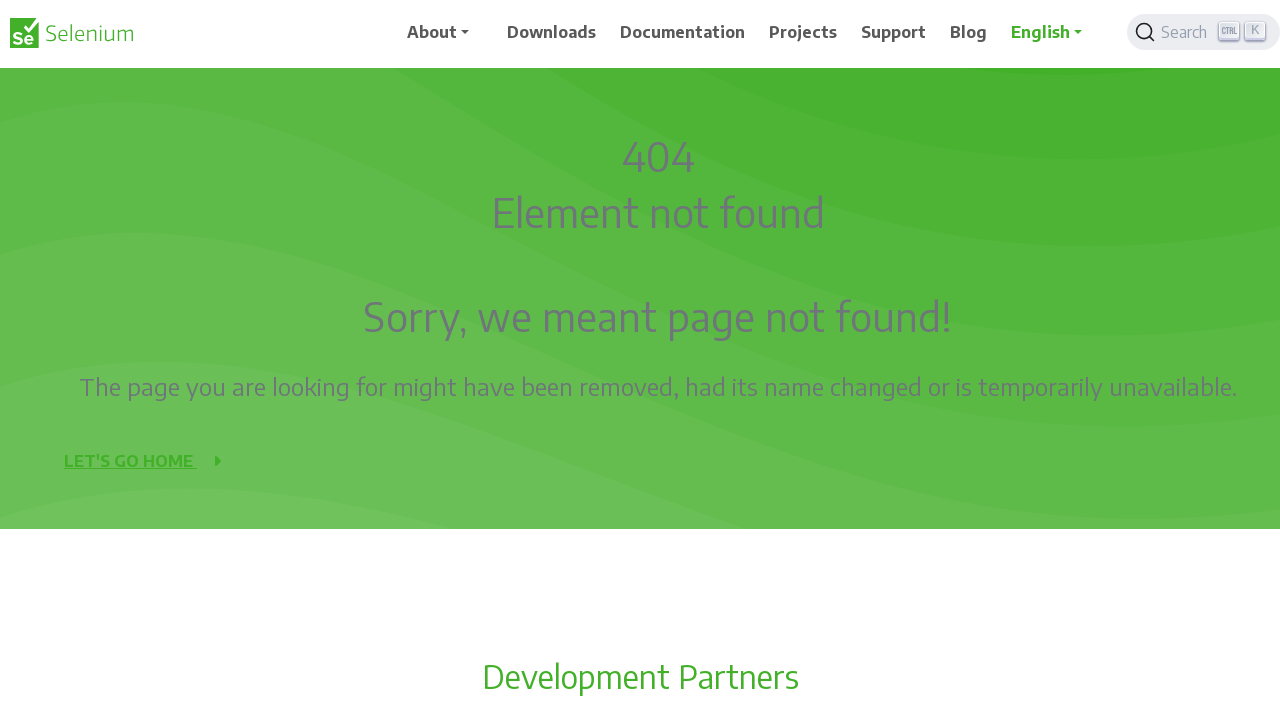

Scrolled up by 50 pixels
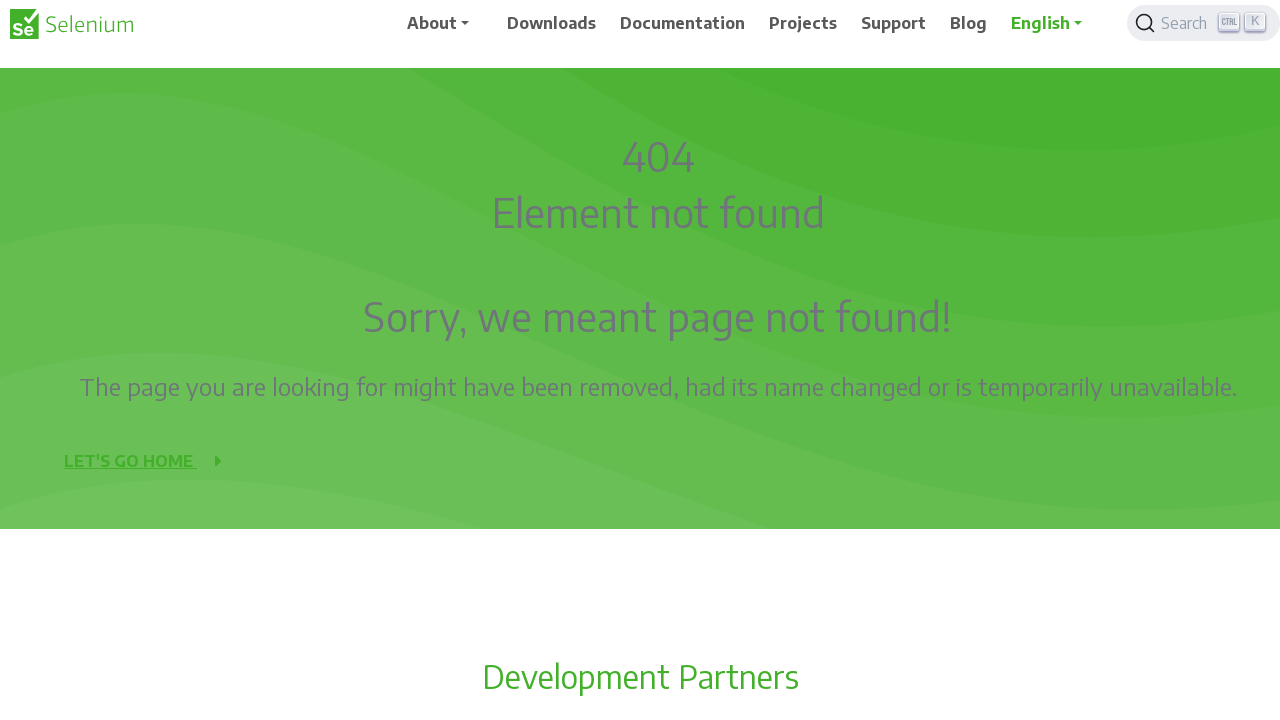

Waited 500ms for scroll effect
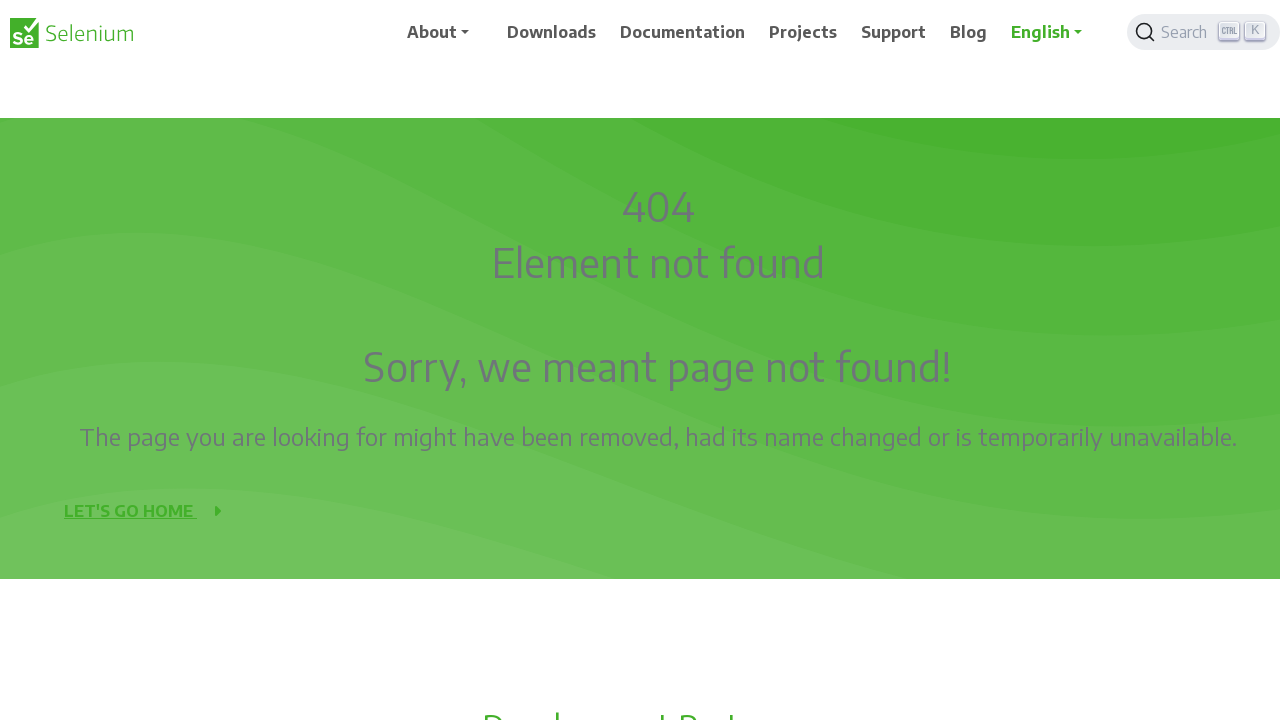

Scrolled up by 50 pixels
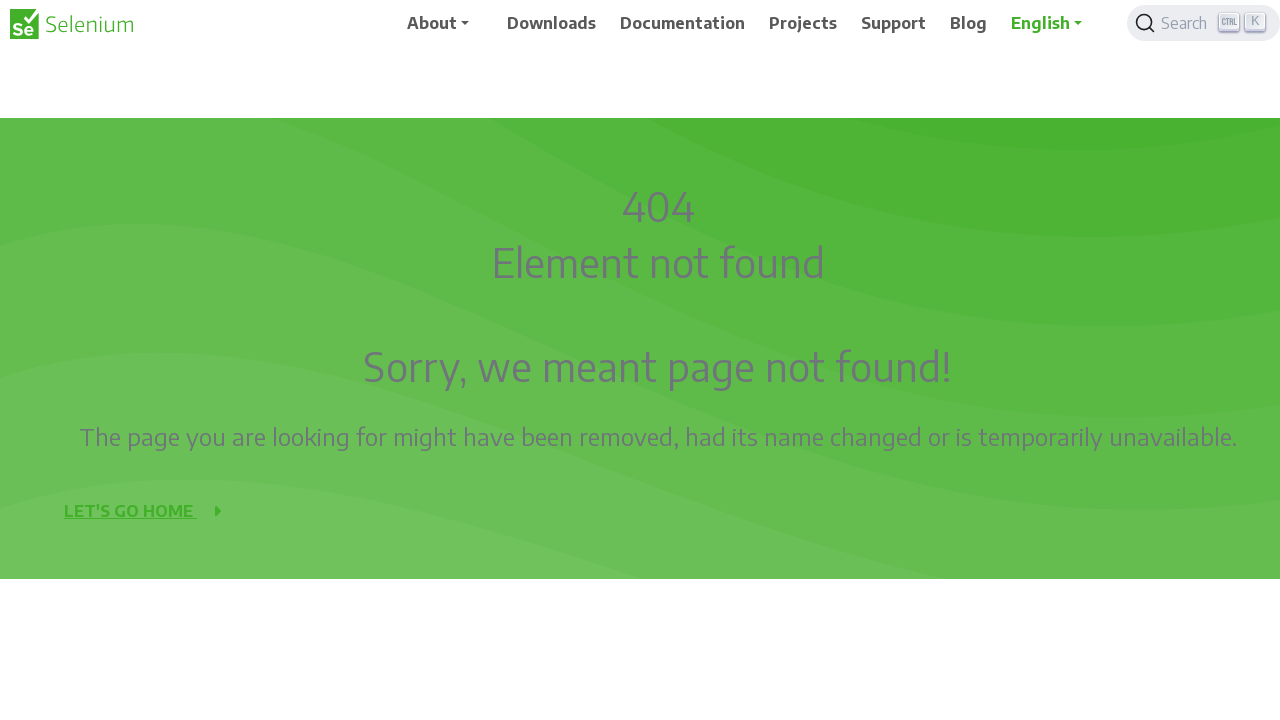

Waited 500ms for scroll effect
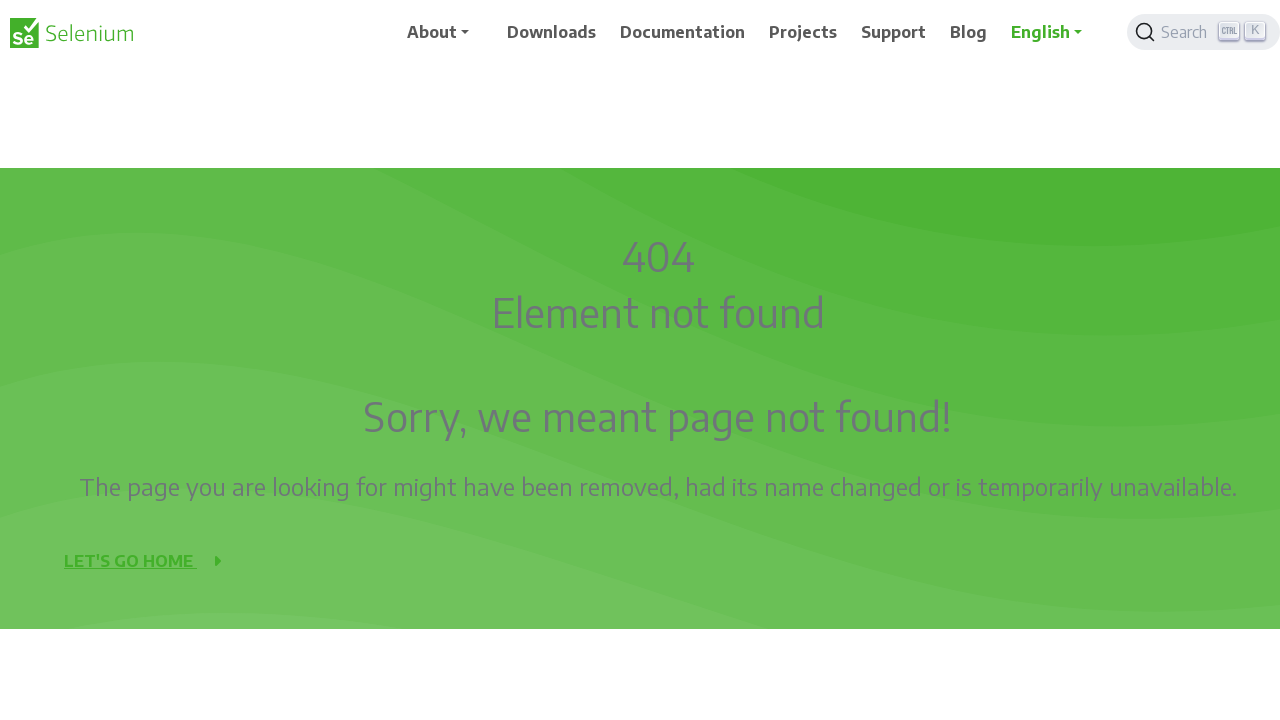

Scrolled up by 50 pixels
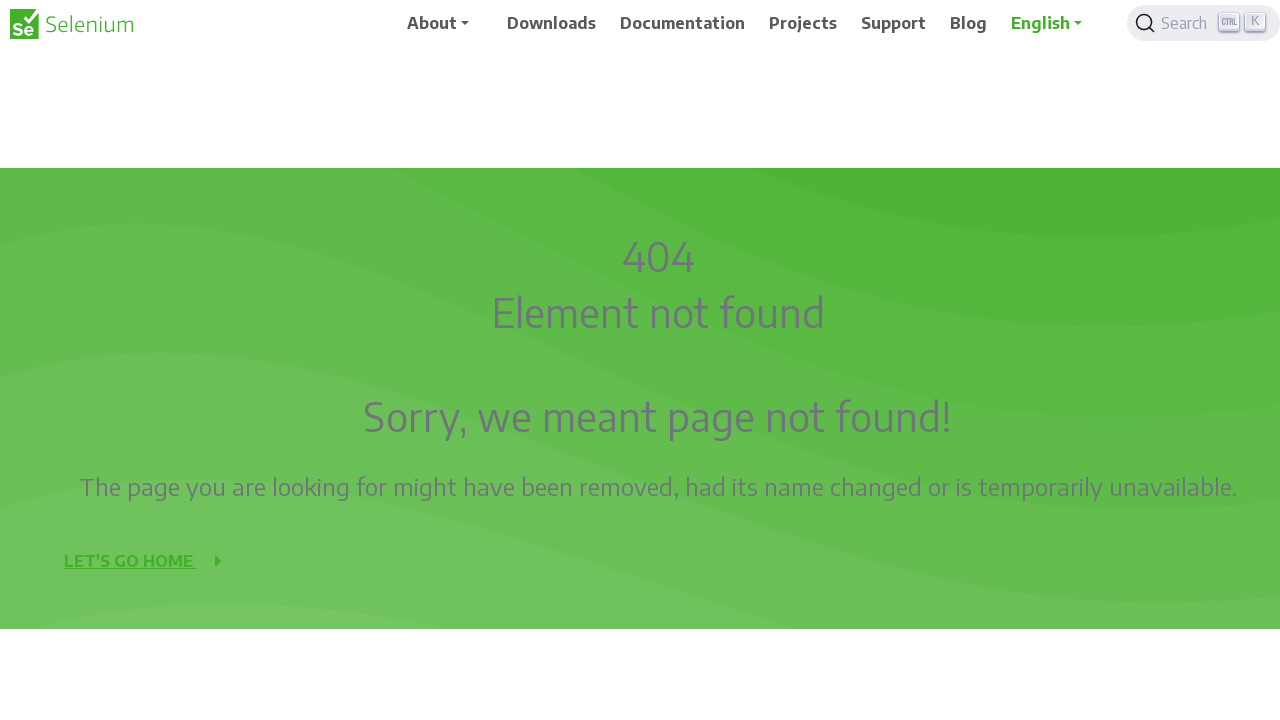

Waited 500ms for scroll effect
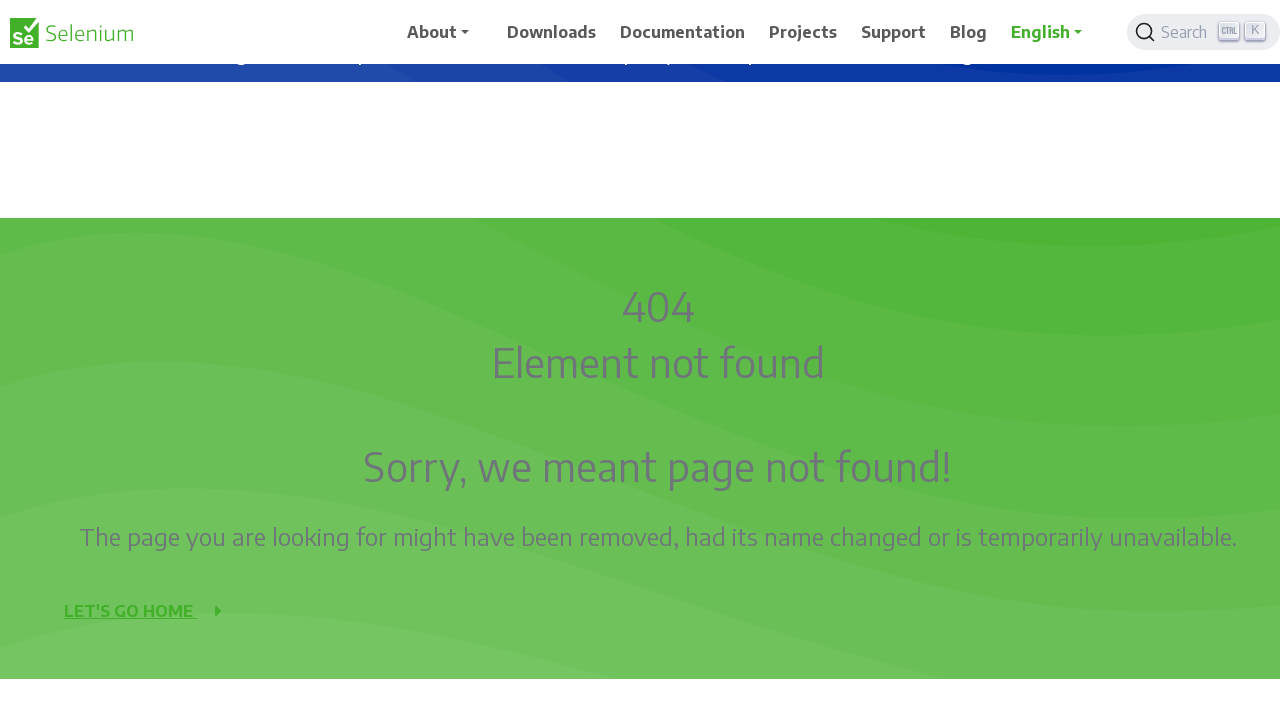

Scrolled up by 50 pixels
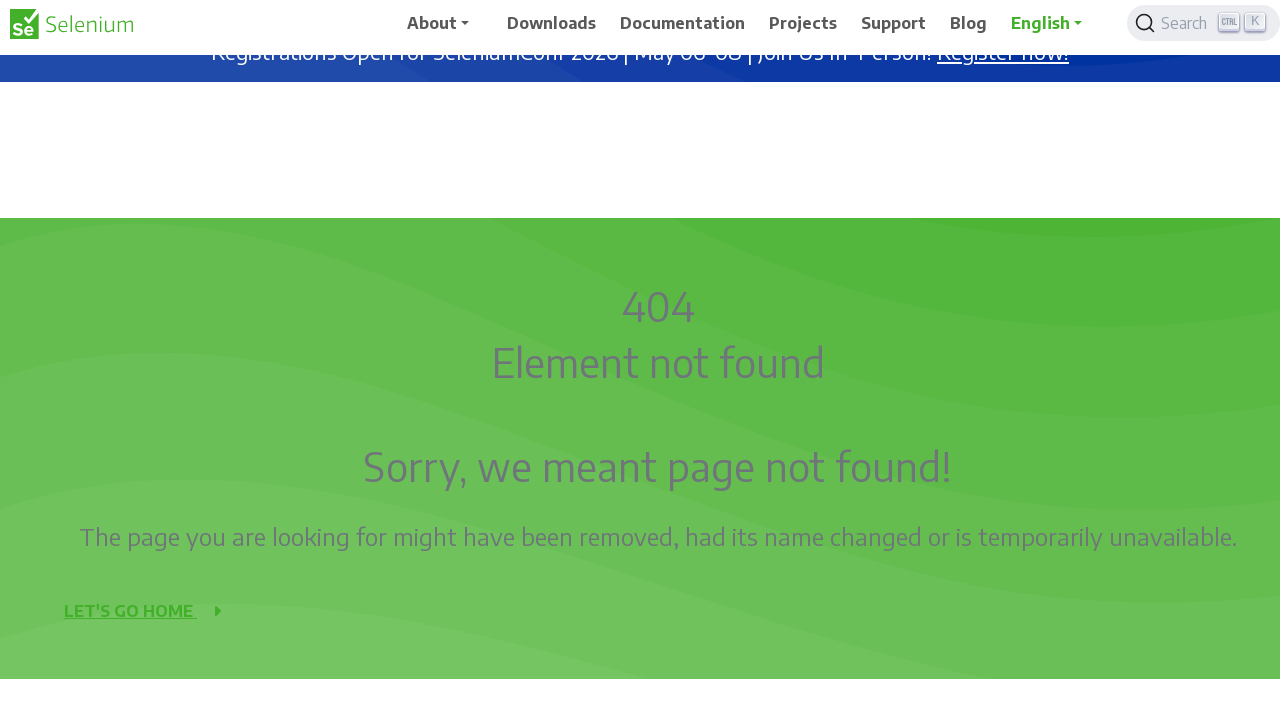

Waited 500ms for scroll effect
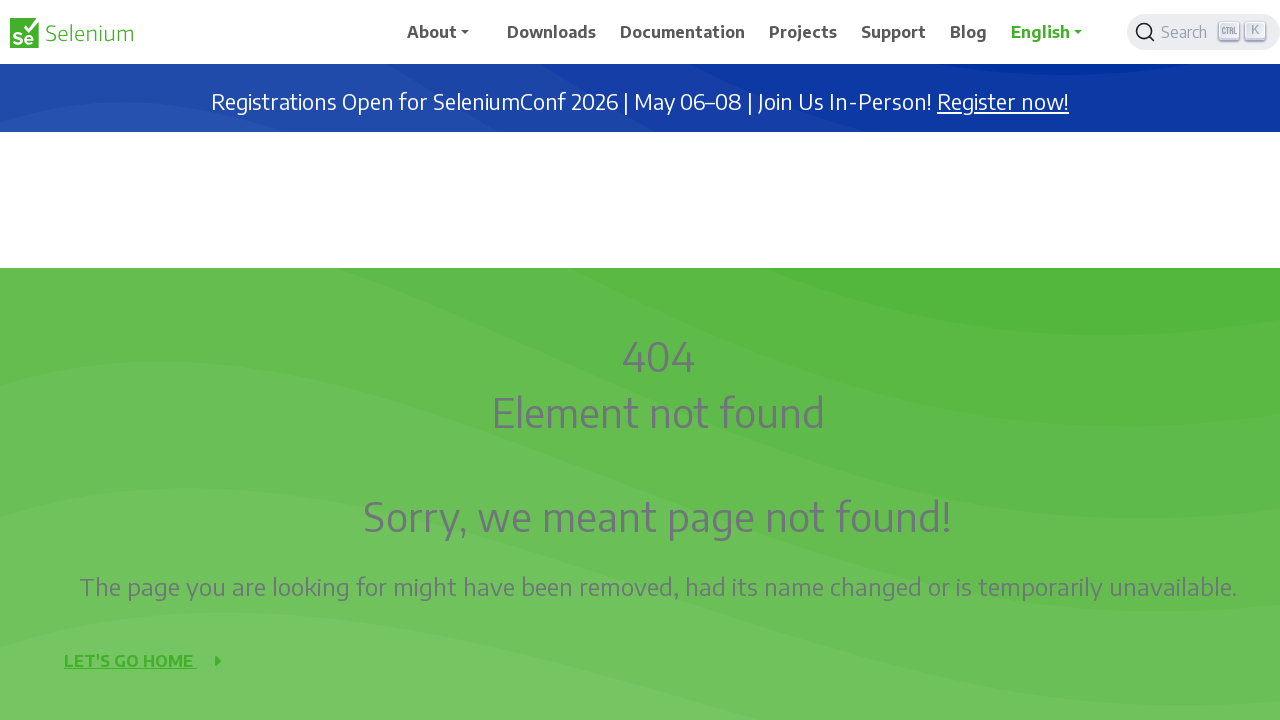

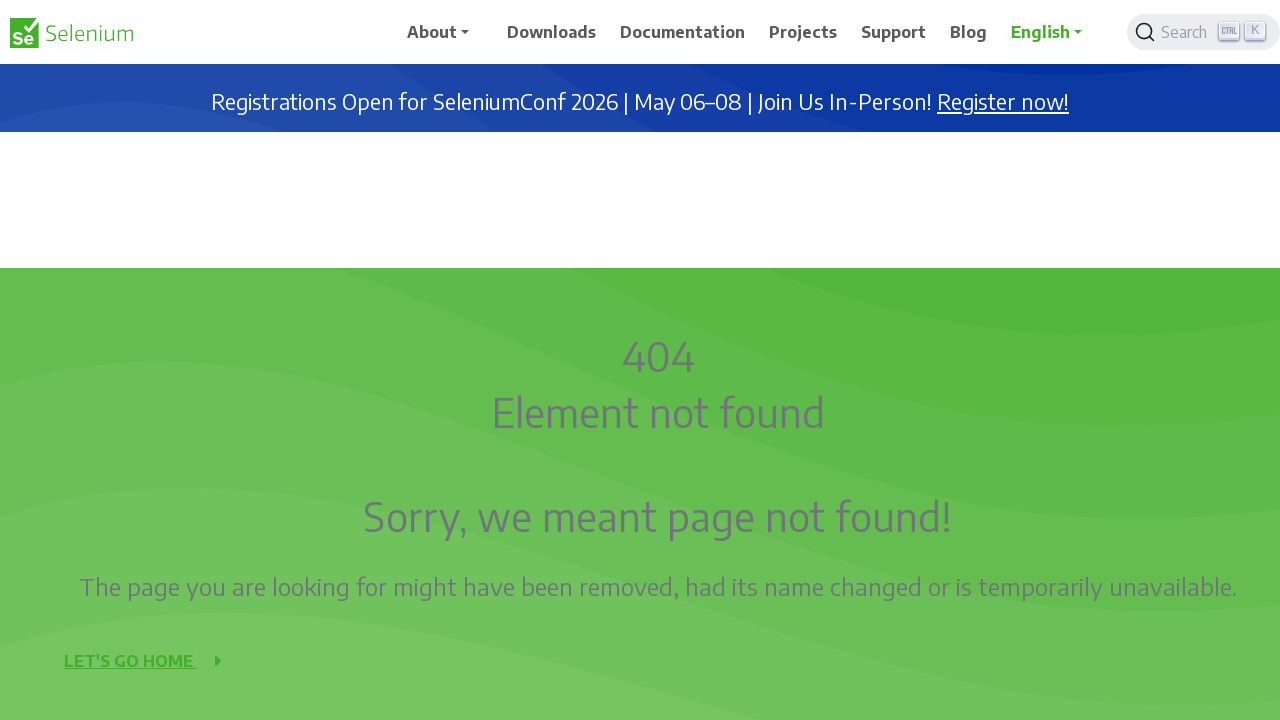